Tests a WebSocket testing web tool by entering a WebSocket server address, connecting, and sending multiple test messages through the form interface.

Starting URL: http://www.jsons.cn/websocket/

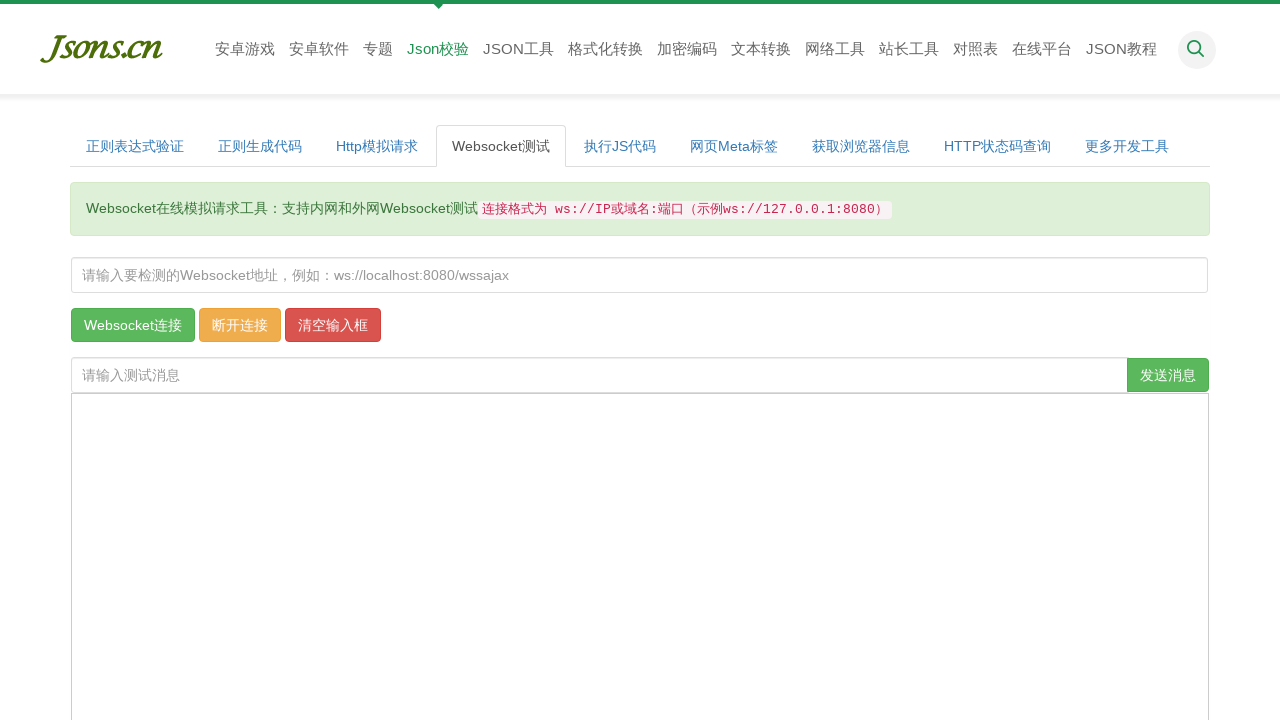

Filled WebSocket server address field with 'ws://221.178.225.58:9906/WebSocket' on #wsaddr
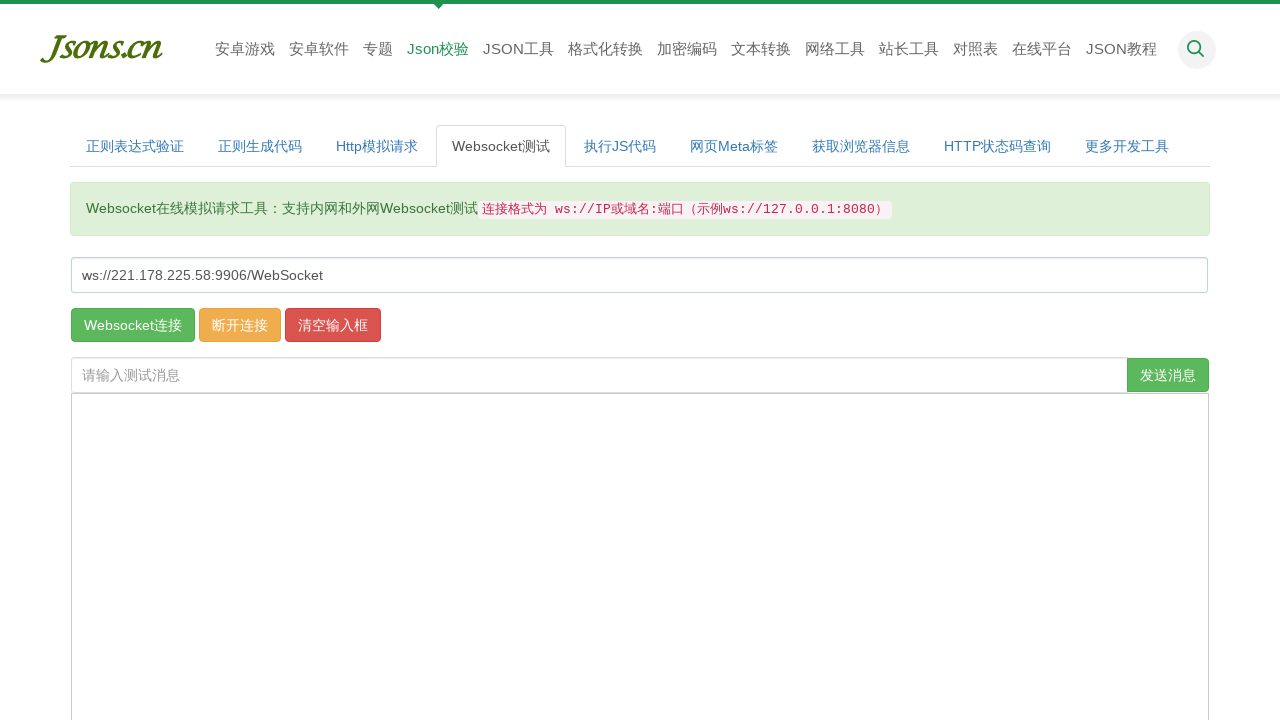

Clicked WebSocket connect button at (133, 325) on .btn.btn-success
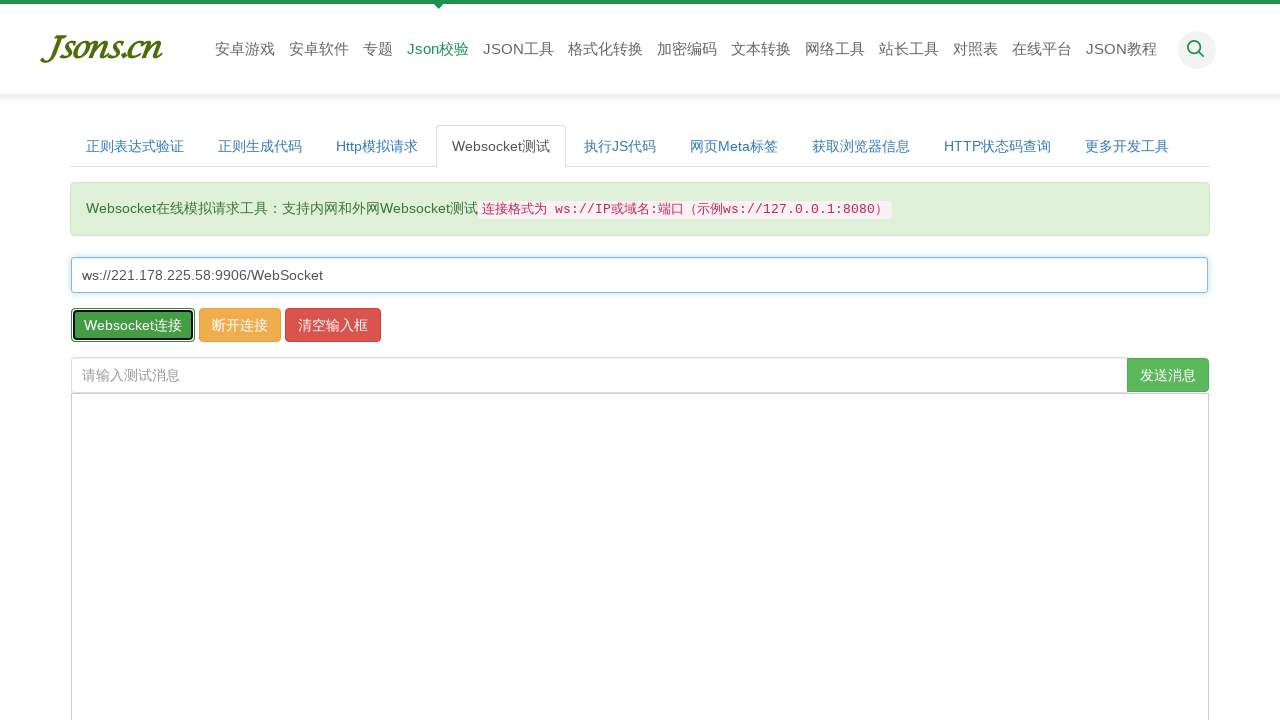

Waited 1000ms for WebSocket connection to establish
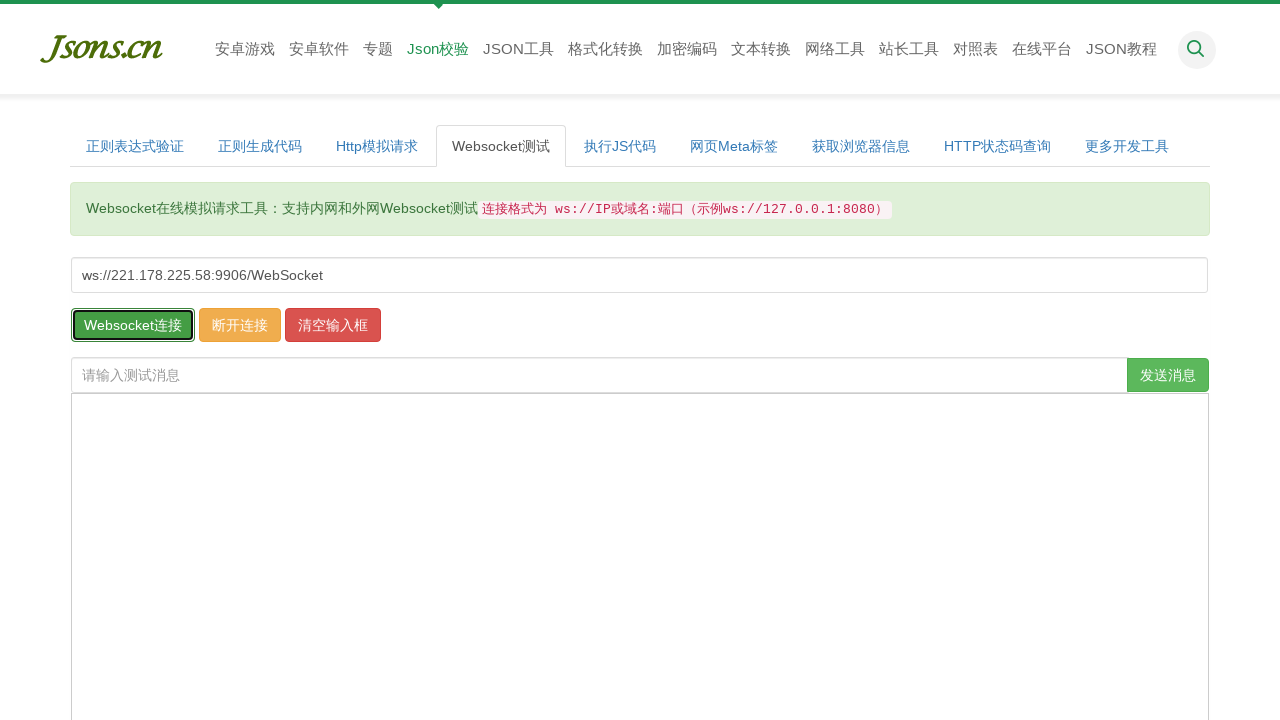

Generated random test values: seq=1445, src=993, dst=294
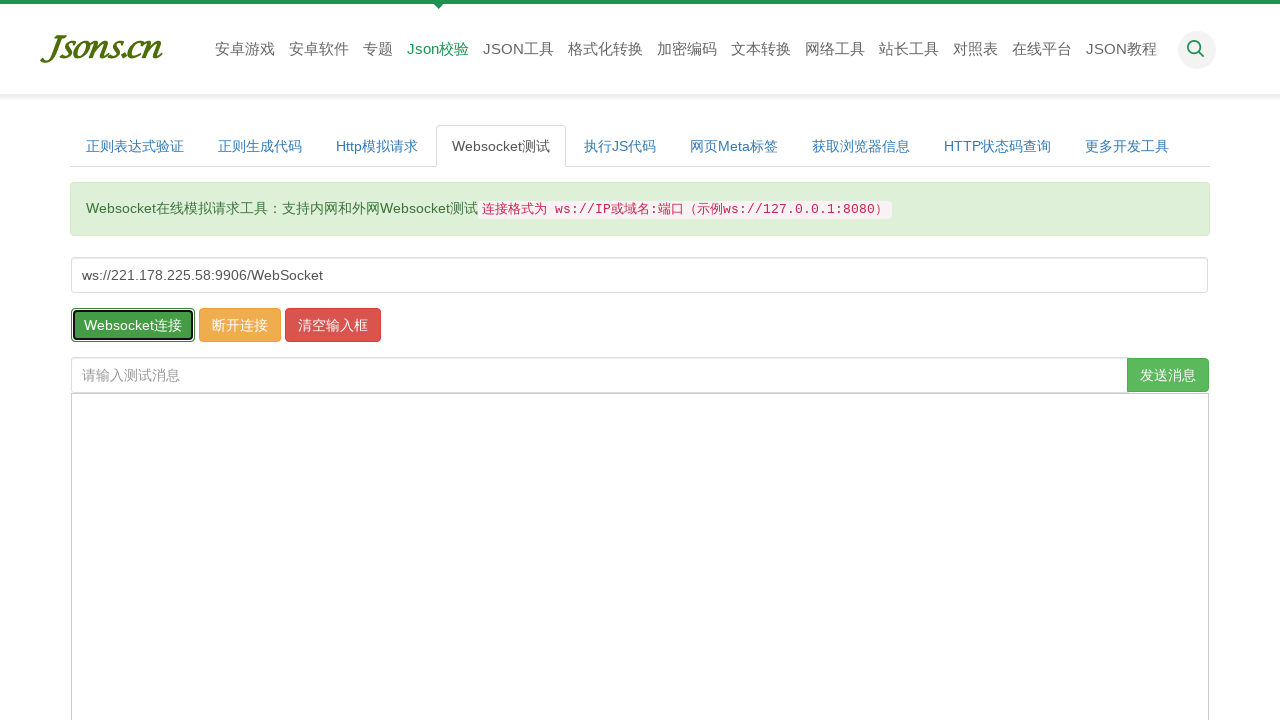

Filled message field with test message: heartbeat on #message
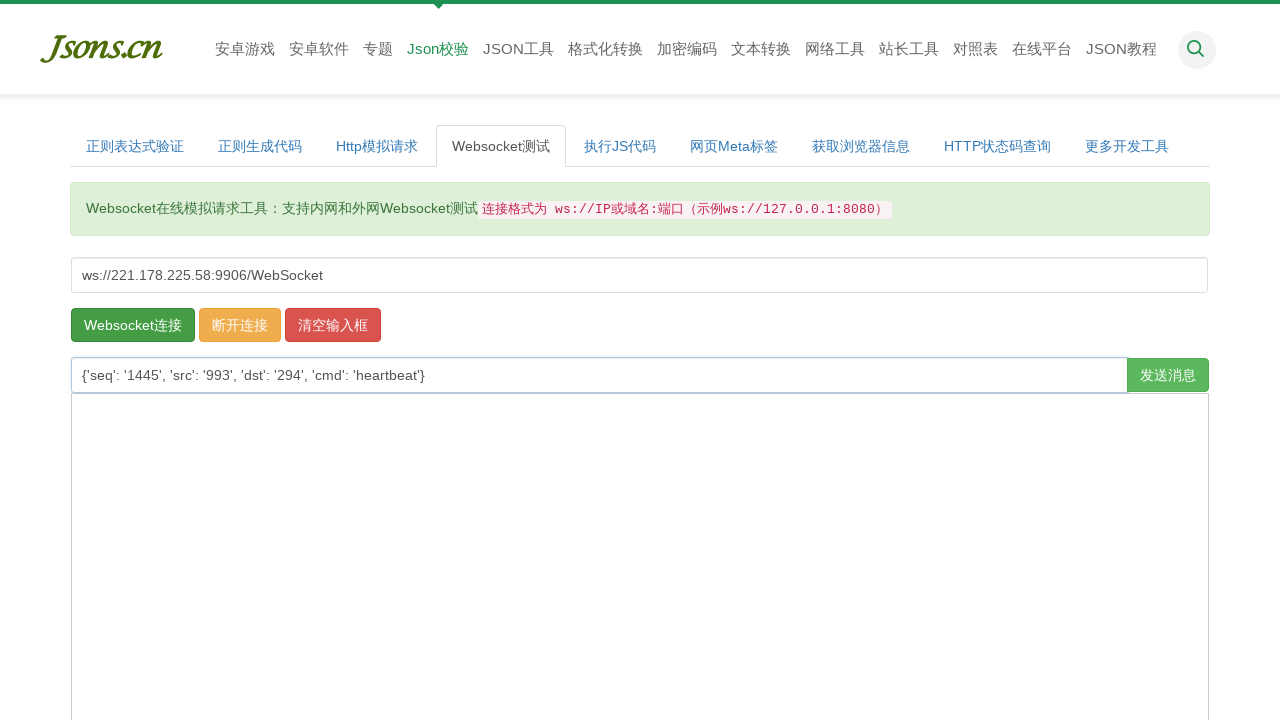

Clicked send button to transmit heartbeat message at (1168, 375) on xpath=//button[contains(@class, 'btn') and ancestor::span[contains(@class, 'inpu
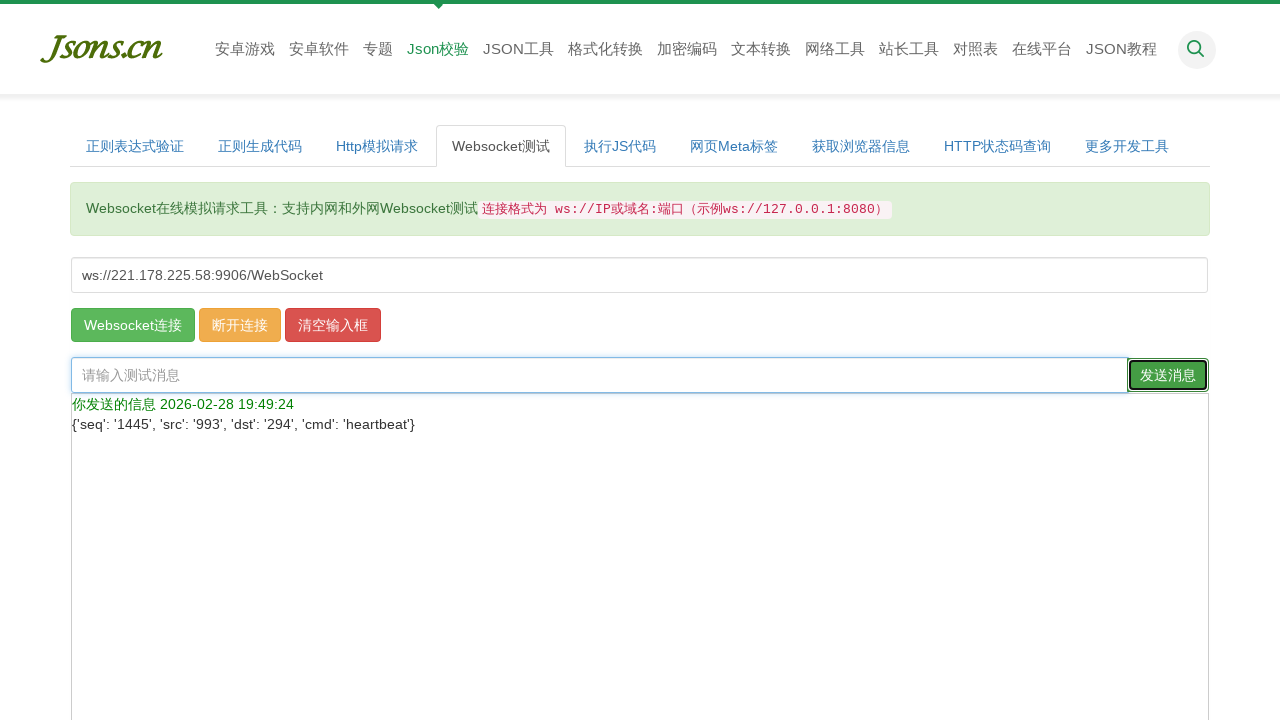

Cleared message input field for next message on #message
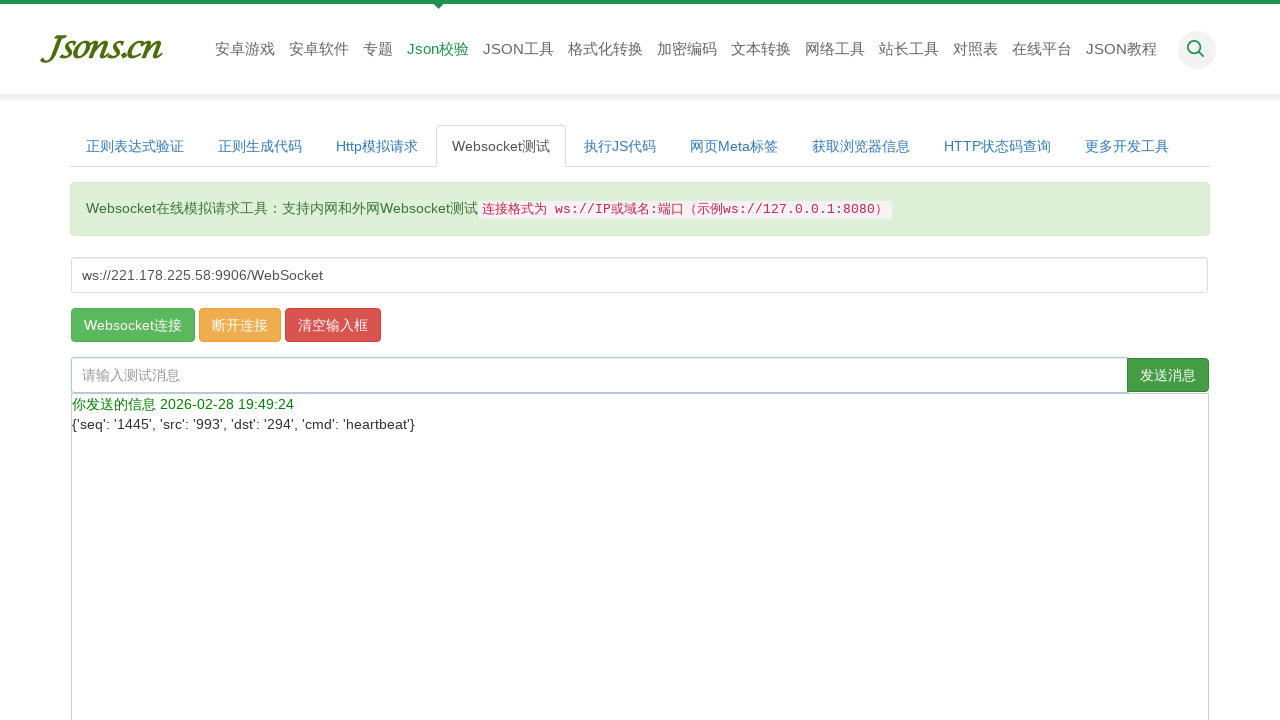

Filled message field with test message: synctime on #message
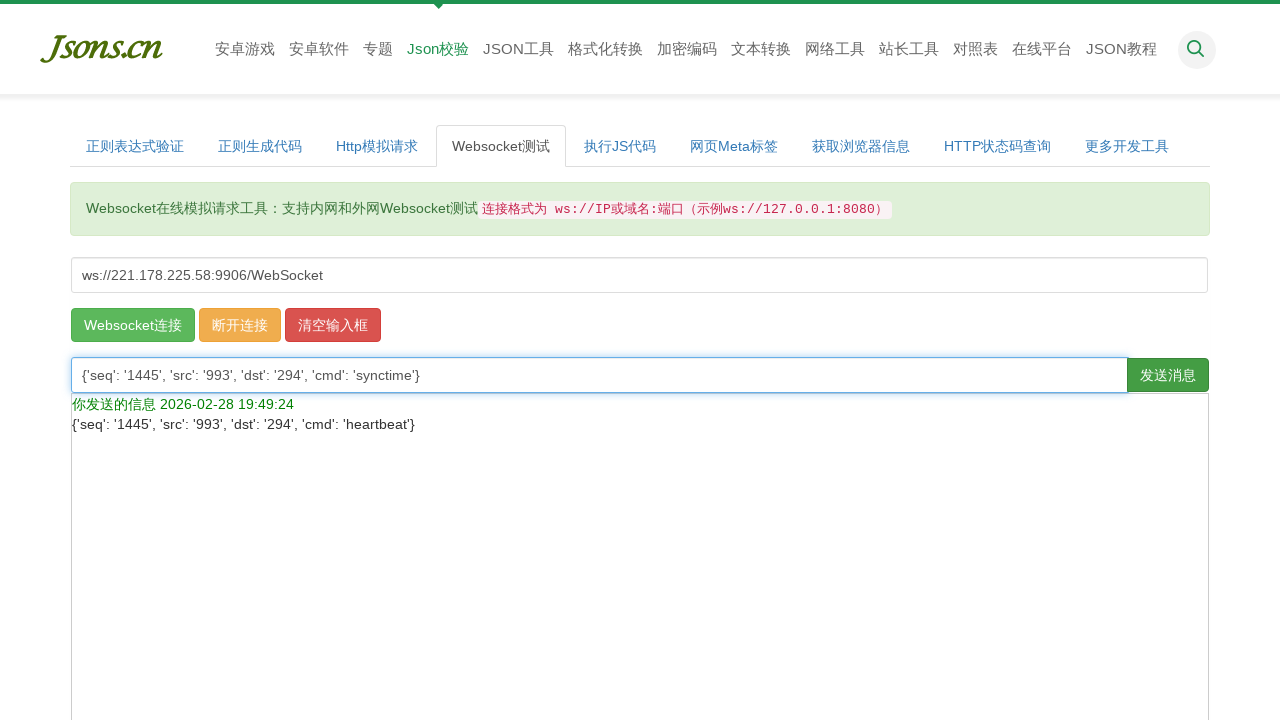

Clicked send button to transmit synctime message at (1168, 375) on xpath=//button[contains(@class, 'btn') and ancestor::span[contains(@class, 'inpu
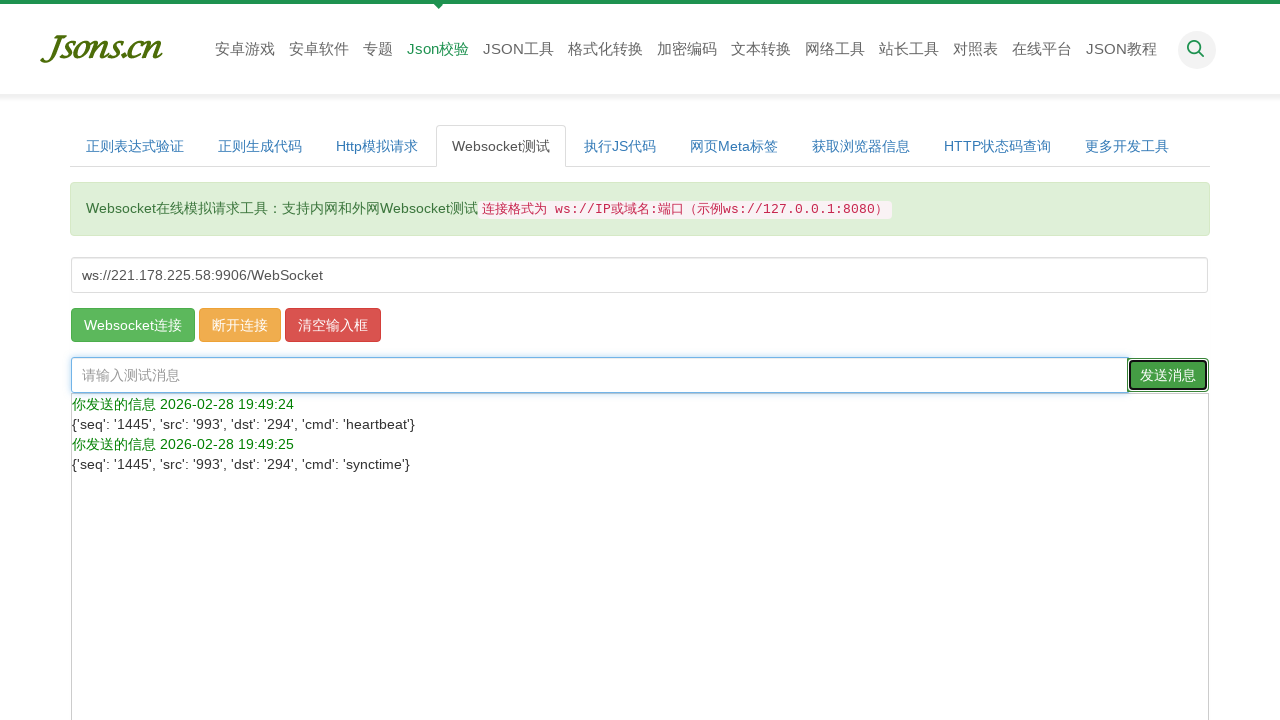

Cleared message input field for next message on #message
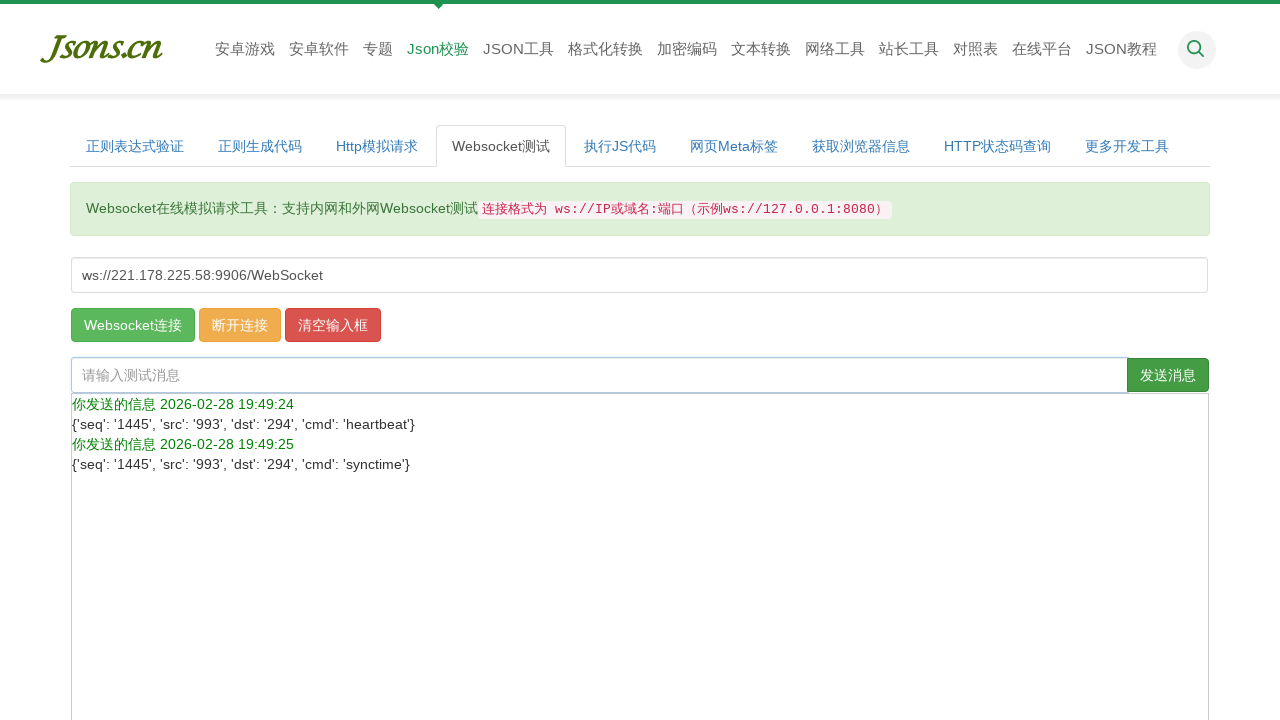

Filled message field with test message: time on #message
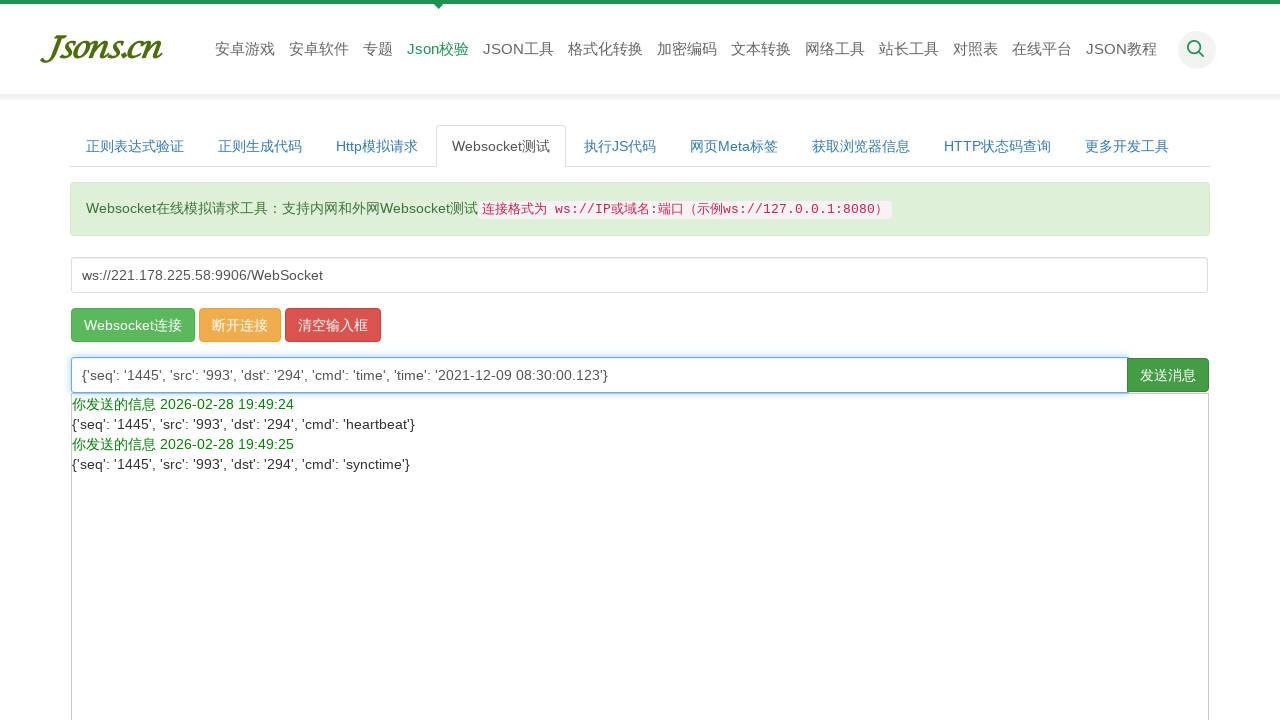

Clicked send button to transmit time message at (1168, 375) on xpath=//button[contains(@class, 'btn') and ancestor::span[contains(@class, 'inpu
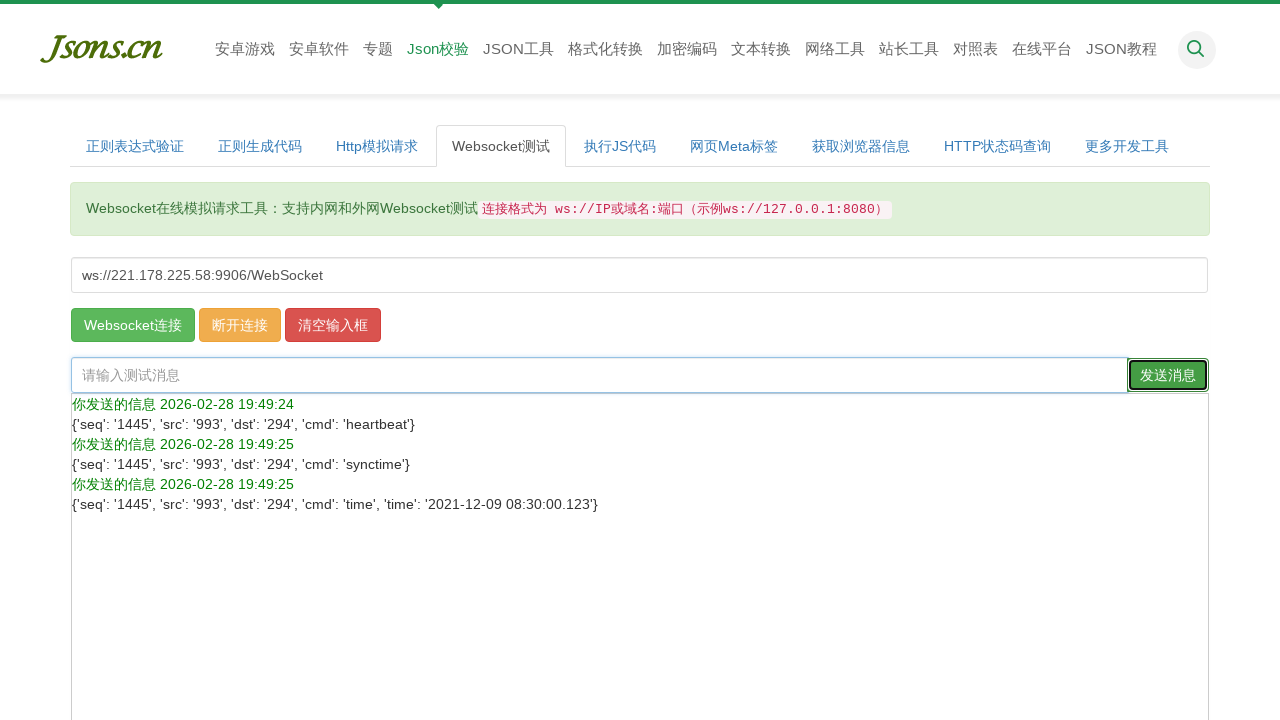

Cleared message input field for next message on #message
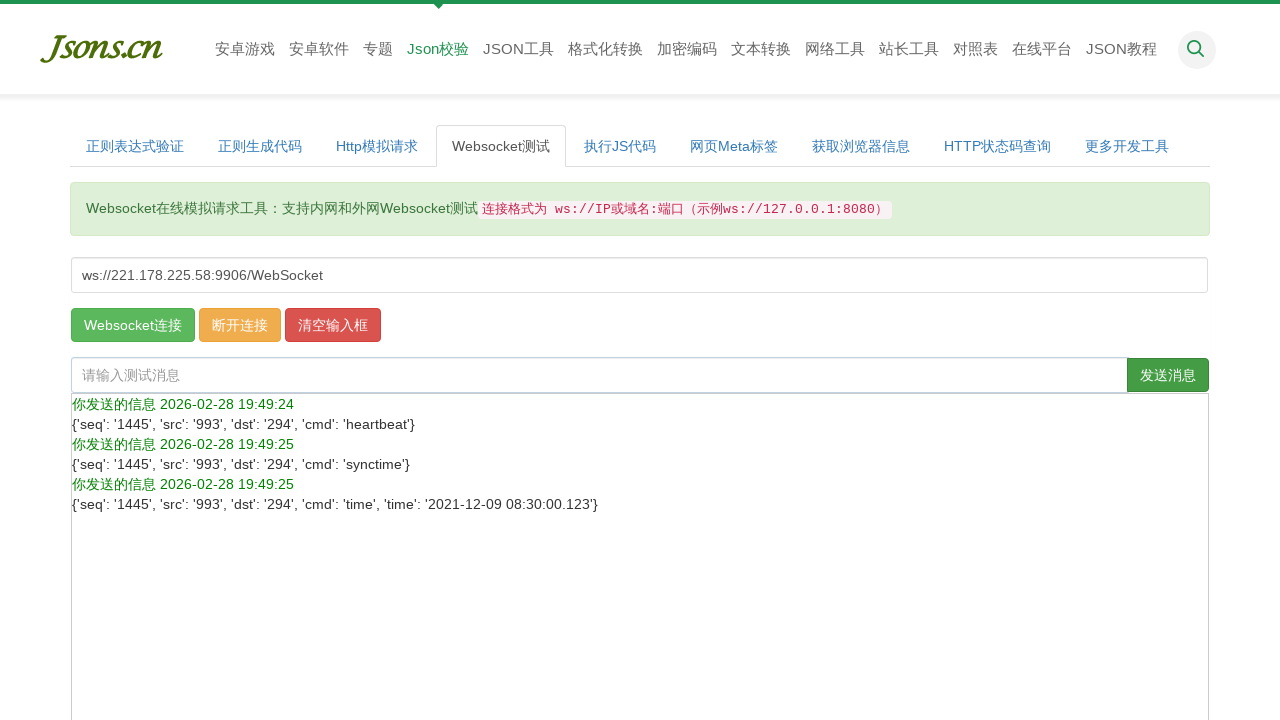

Filled message field with test message: querylocation on #message
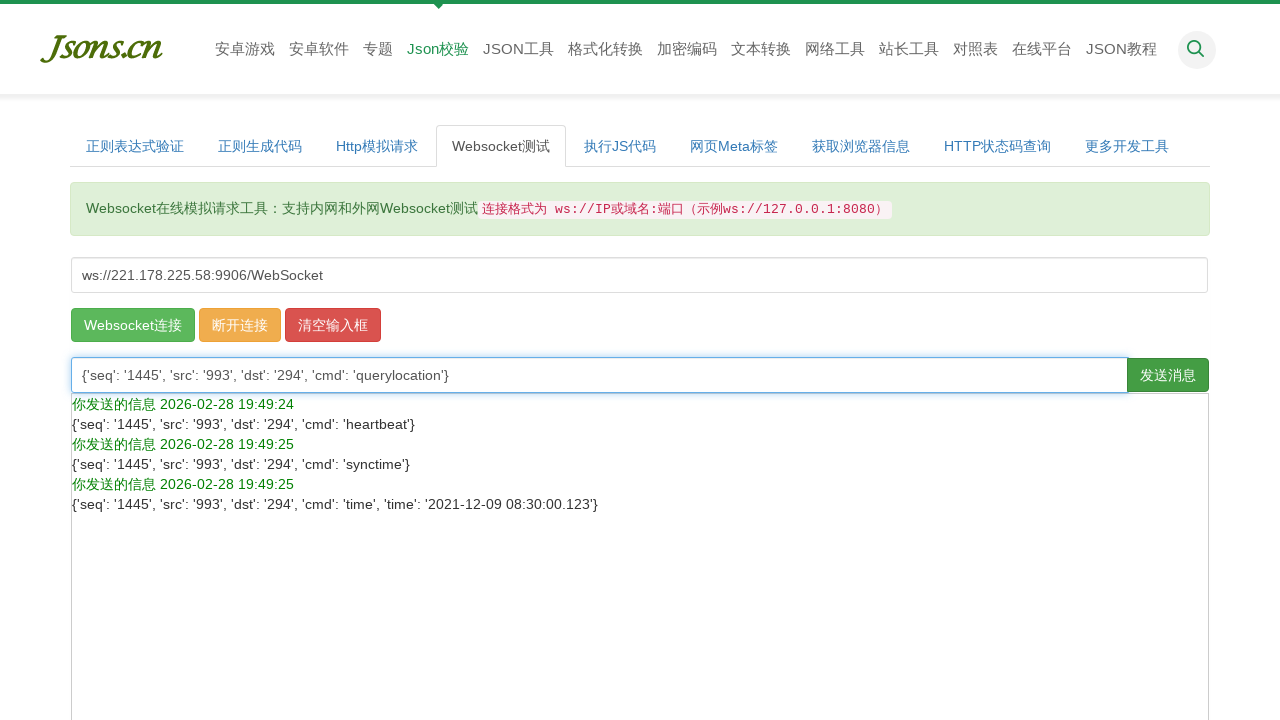

Clicked send button to transmit querylocation message at (1168, 375) on xpath=//button[contains(@class, 'btn') and ancestor::span[contains(@class, 'inpu
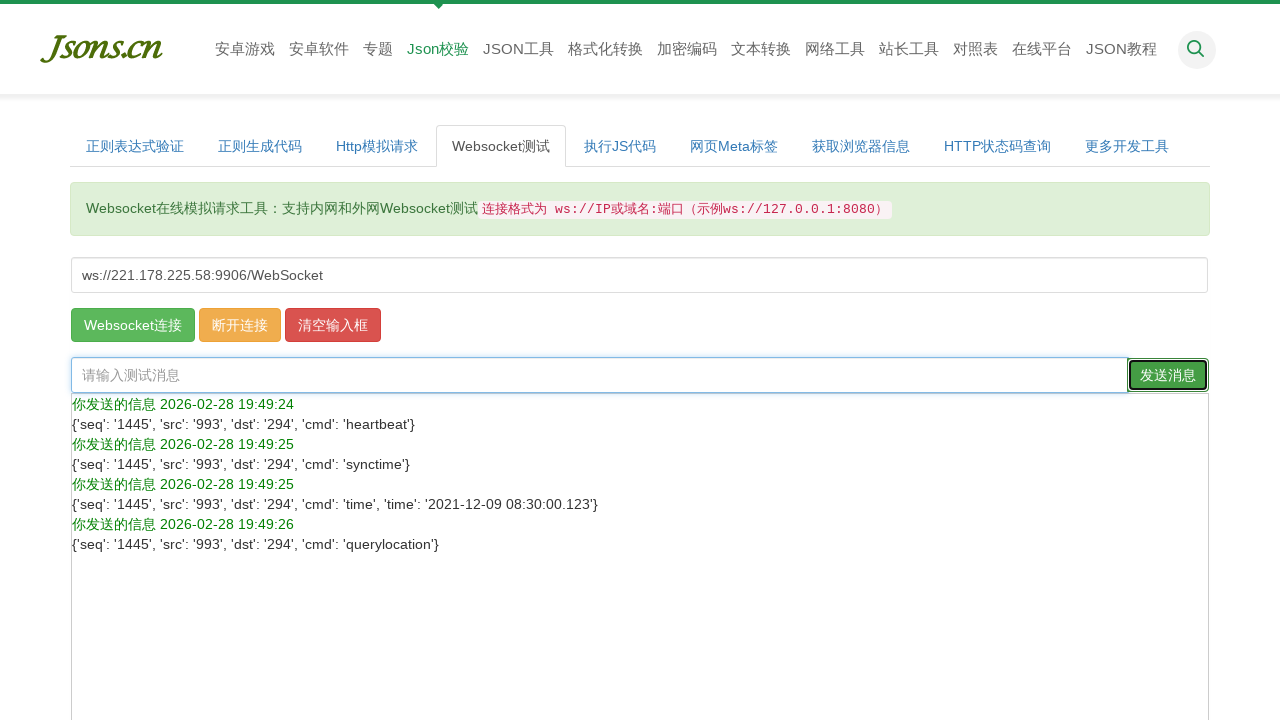

Cleared message input field for next message on #message
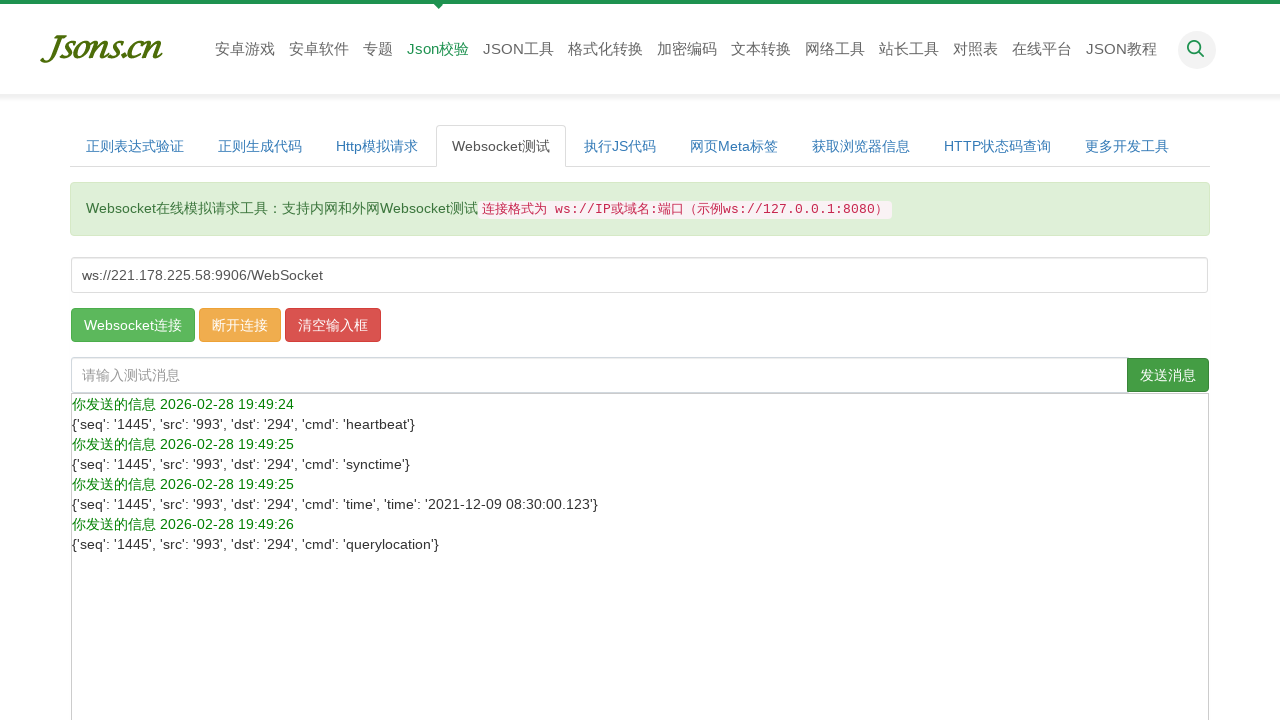

Filled message field with test message: rtt on #message
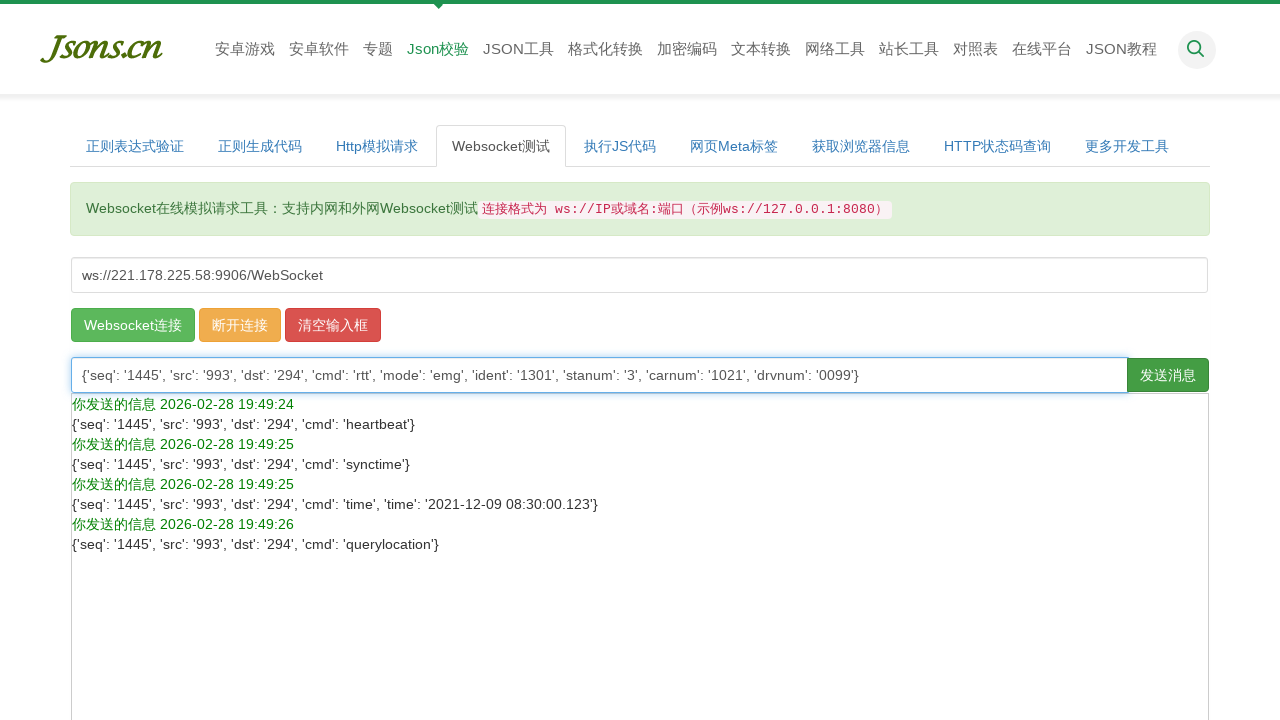

Clicked send button to transmit rtt message at (1168, 375) on xpath=//button[contains(@class, 'btn') and ancestor::span[contains(@class, 'inpu
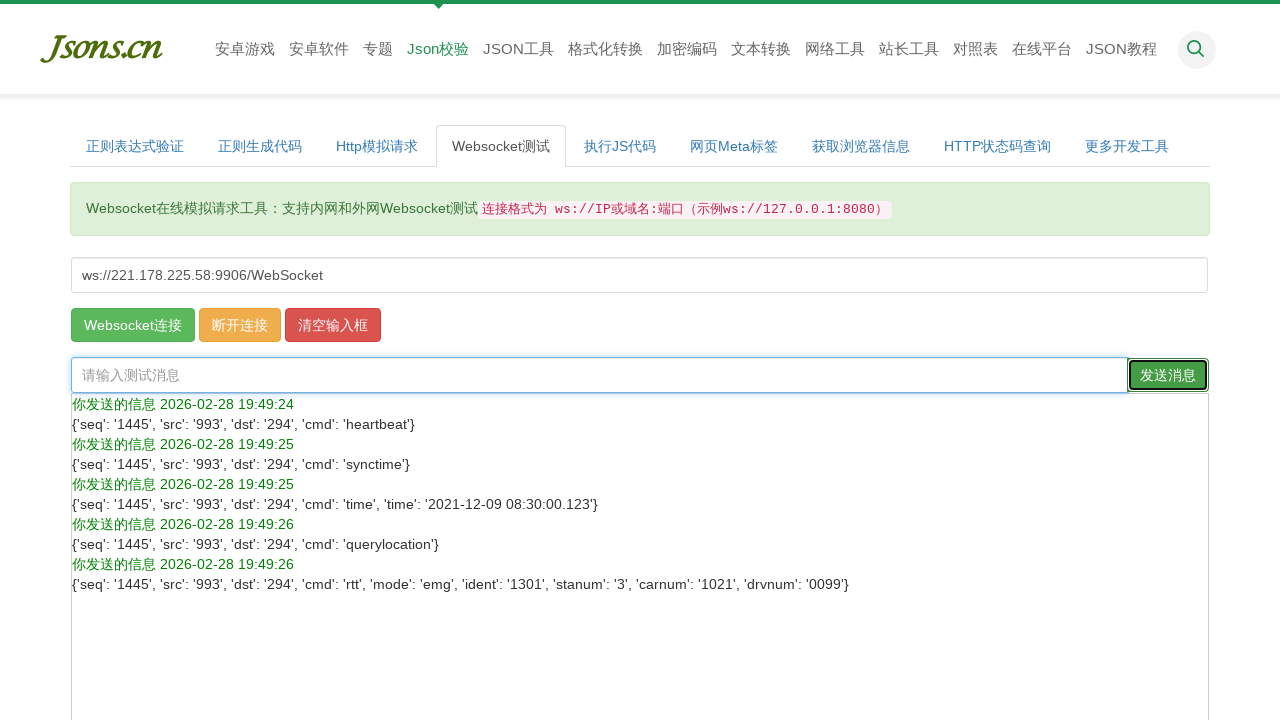

Cleared message input field for next message on #message
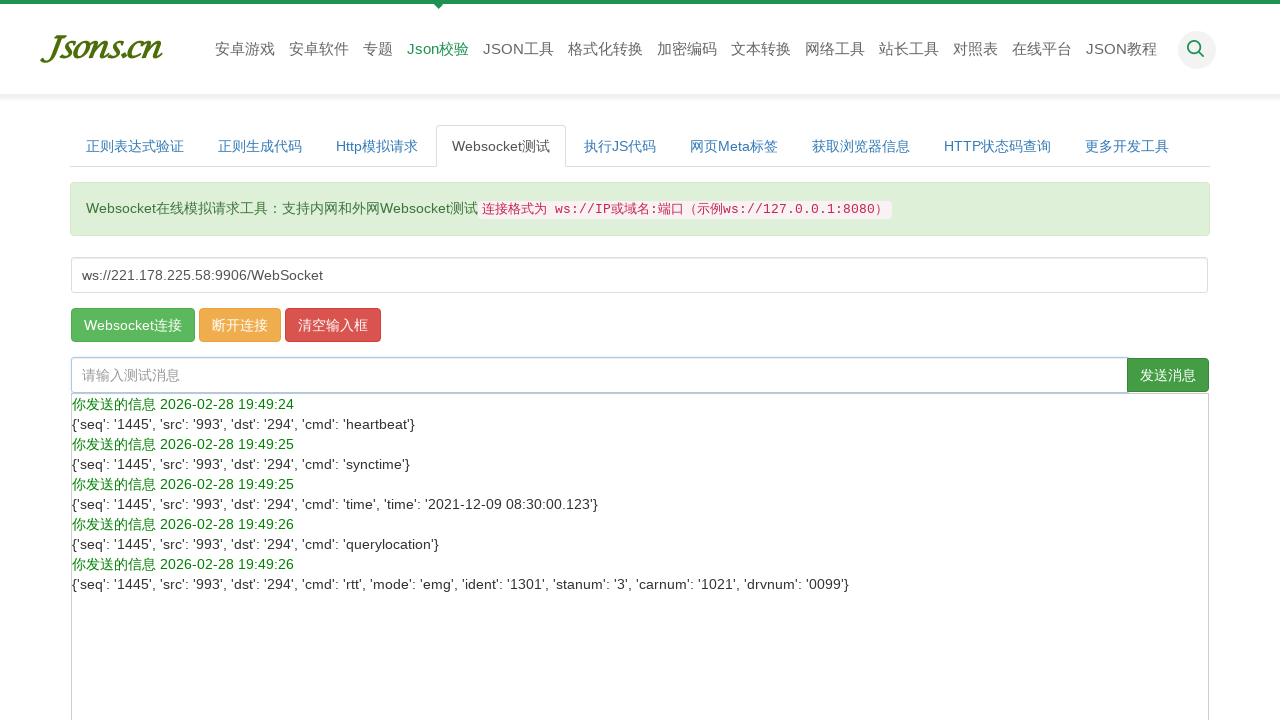

Filled message field with test message: attach on #message
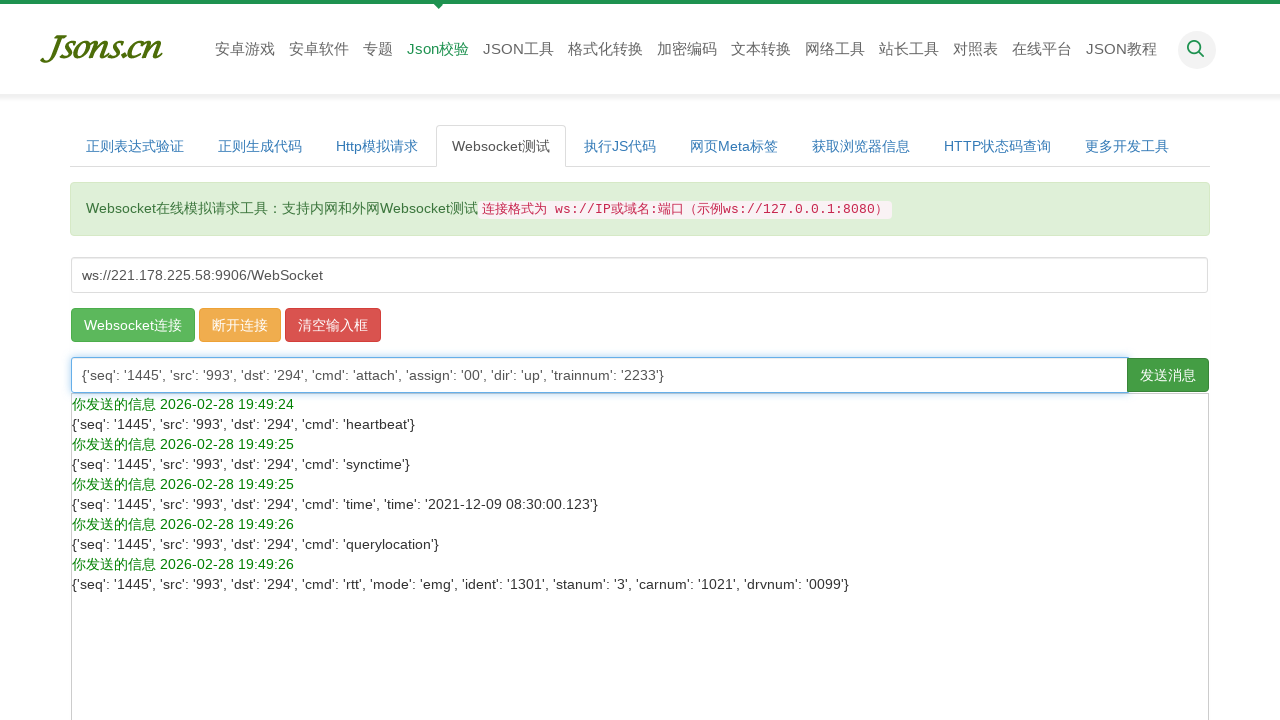

Clicked send button to transmit attach message at (1168, 375) on xpath=//button[contains(@class, 'btn') and ancestor::span[contains(@class, 'inpu
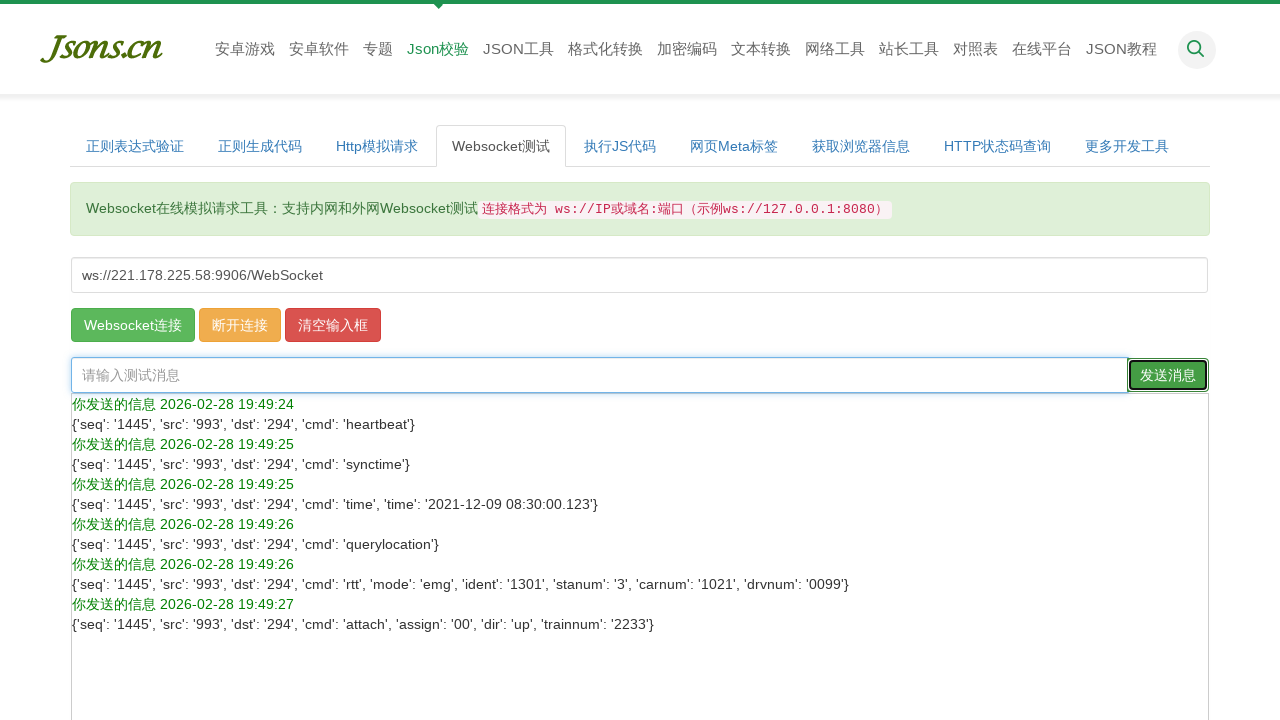

Cleared message input field for next message on #message
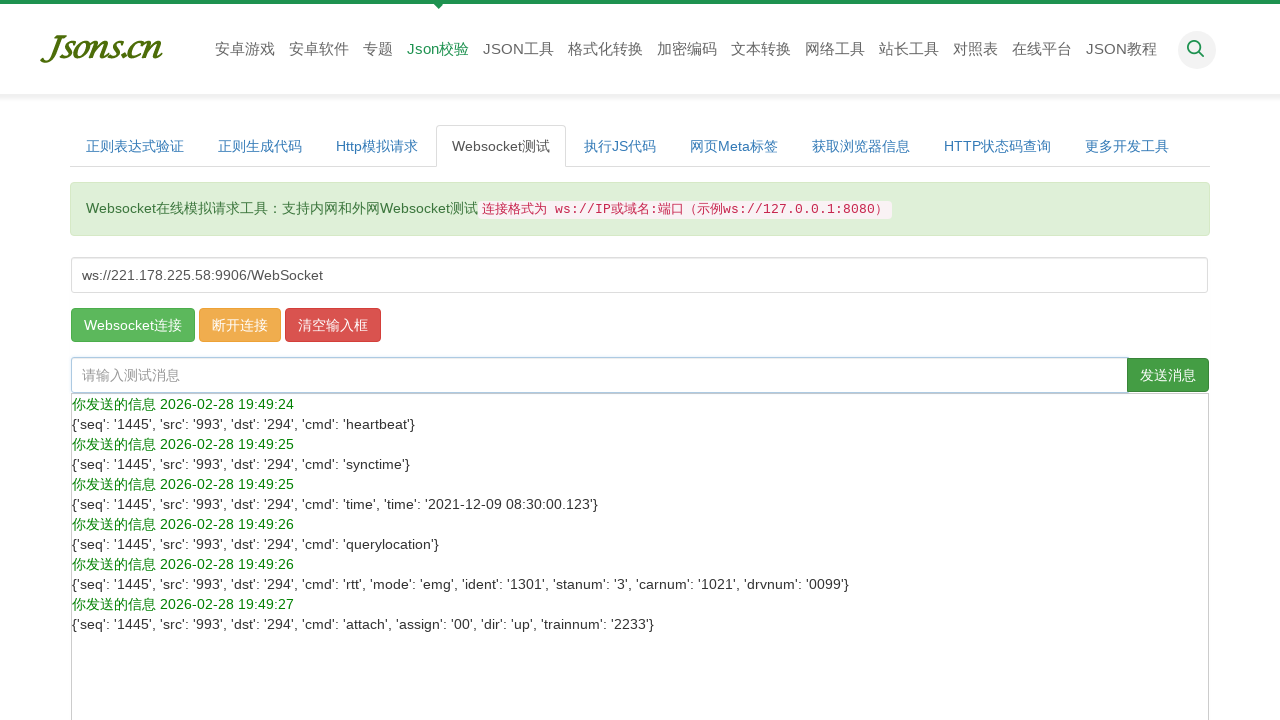

Filled message field with test message: msg on #message
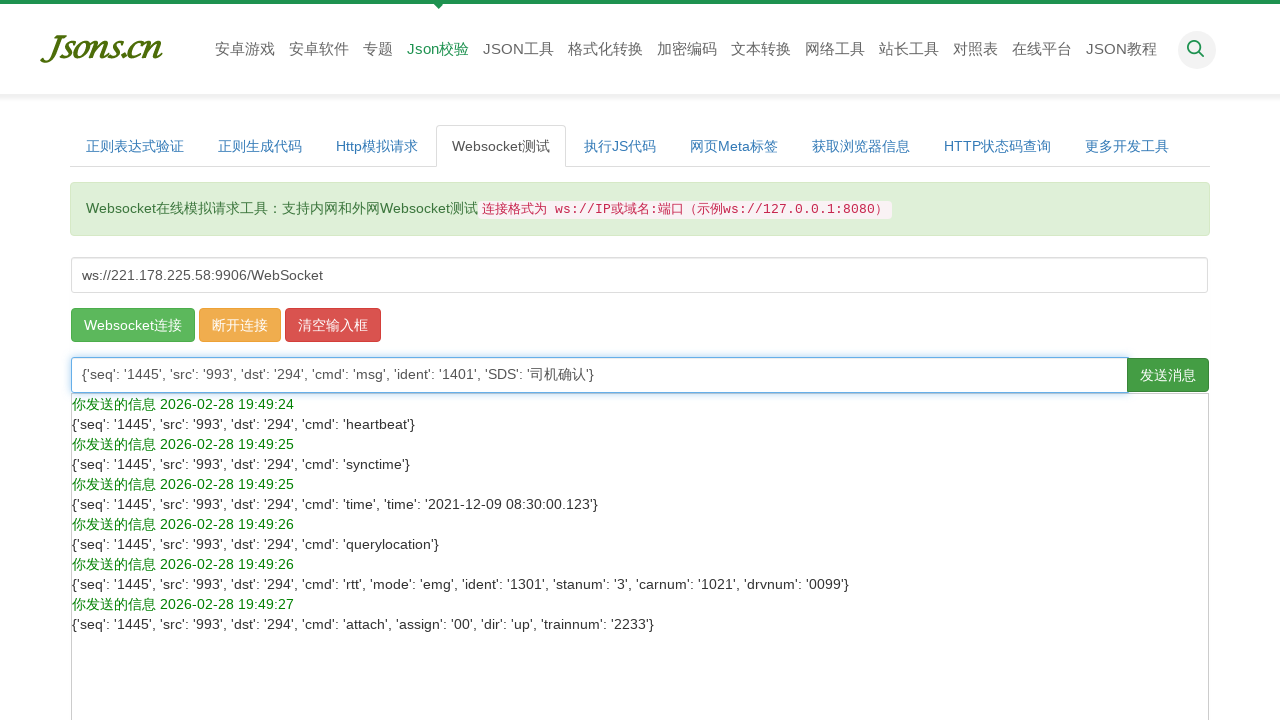

Clicked send button to transmit msg message at (1168, 375) on xpath=//button[contains(@class, 'btn') and ancestor::span[contains(@class, 'inpu
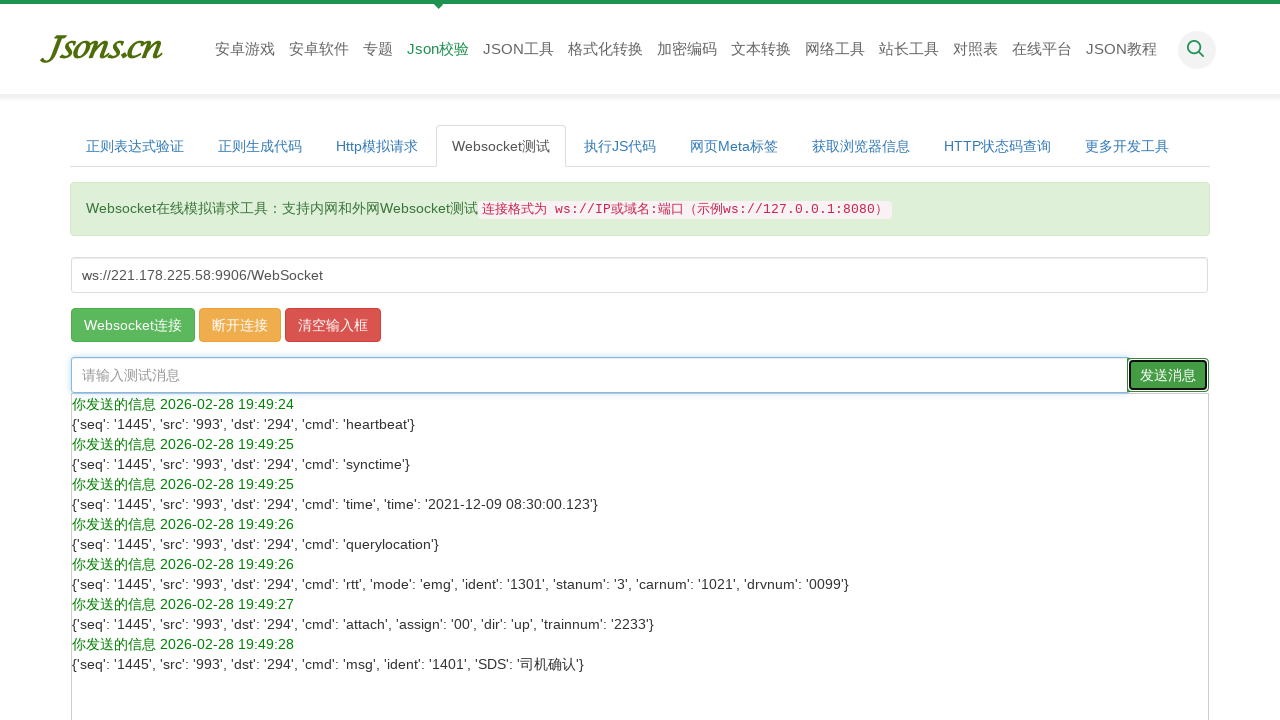

Cleared message input field for next message on #message
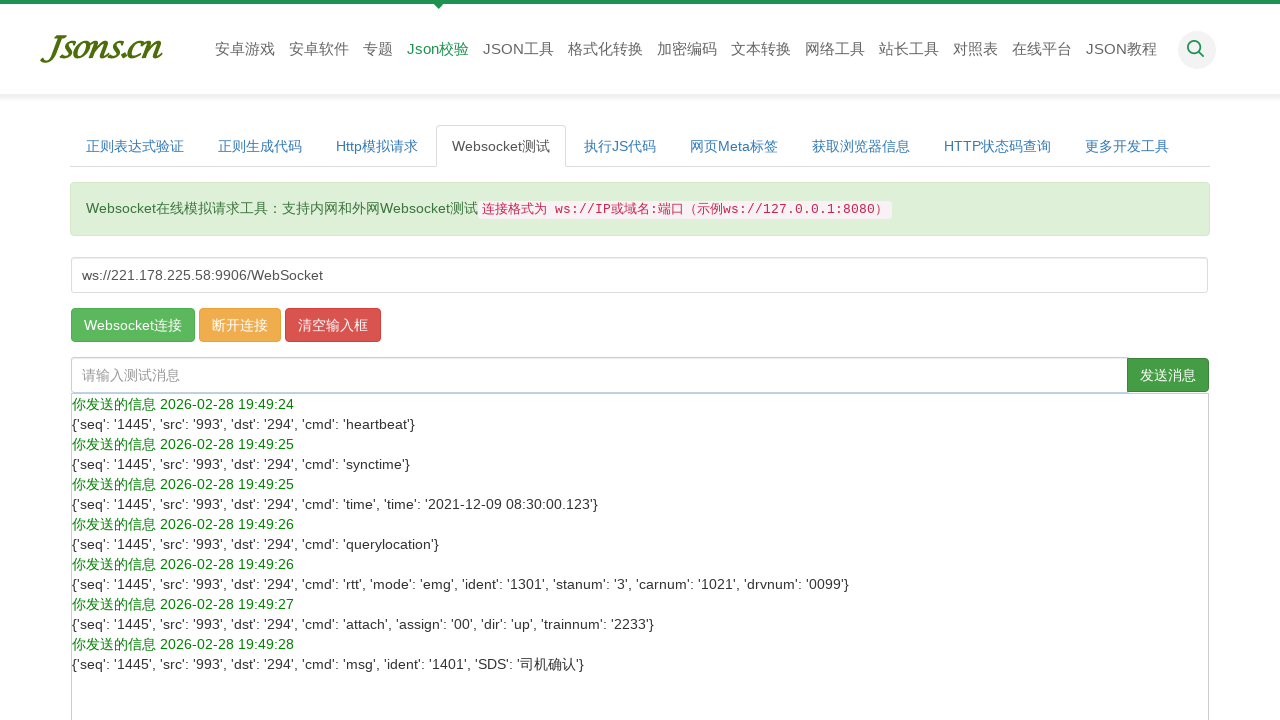

Filled message field with test message: msg on #message
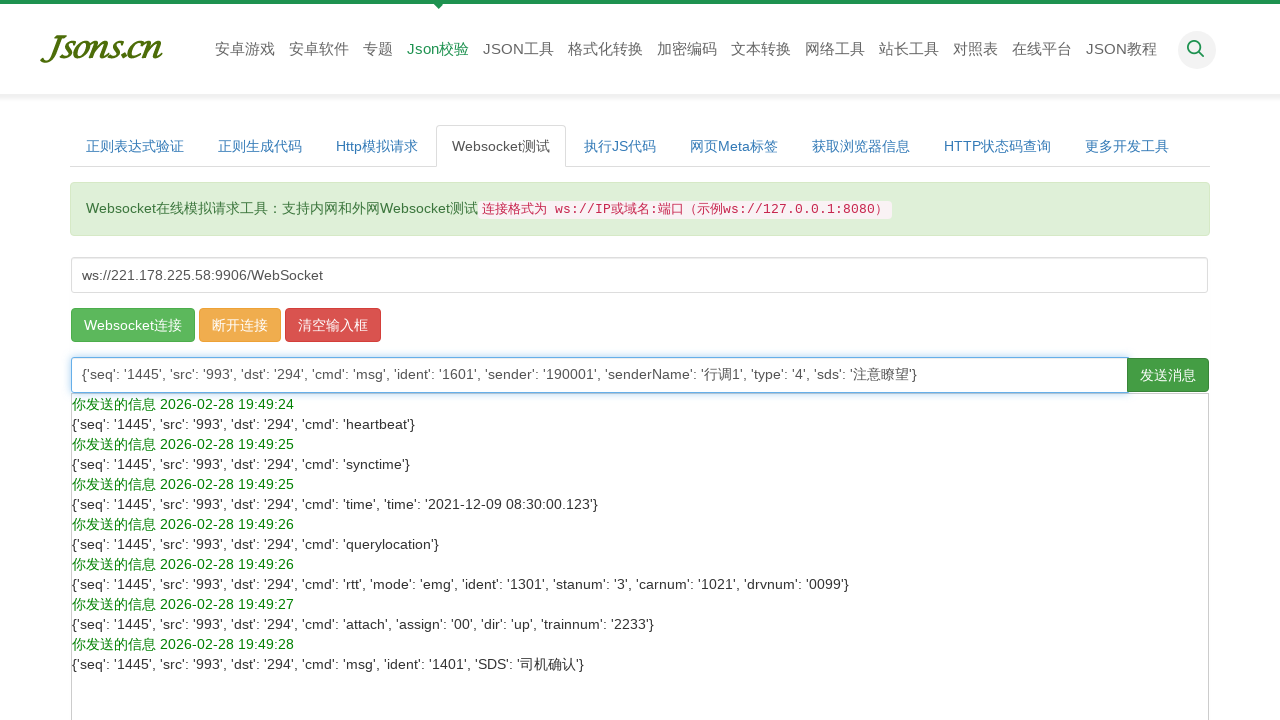

Clicked send button to transmit msg message at (1168, 375) on xpath=//button[contains(@class, 'btn') and ancestor::span[contains(@class, 'inpu
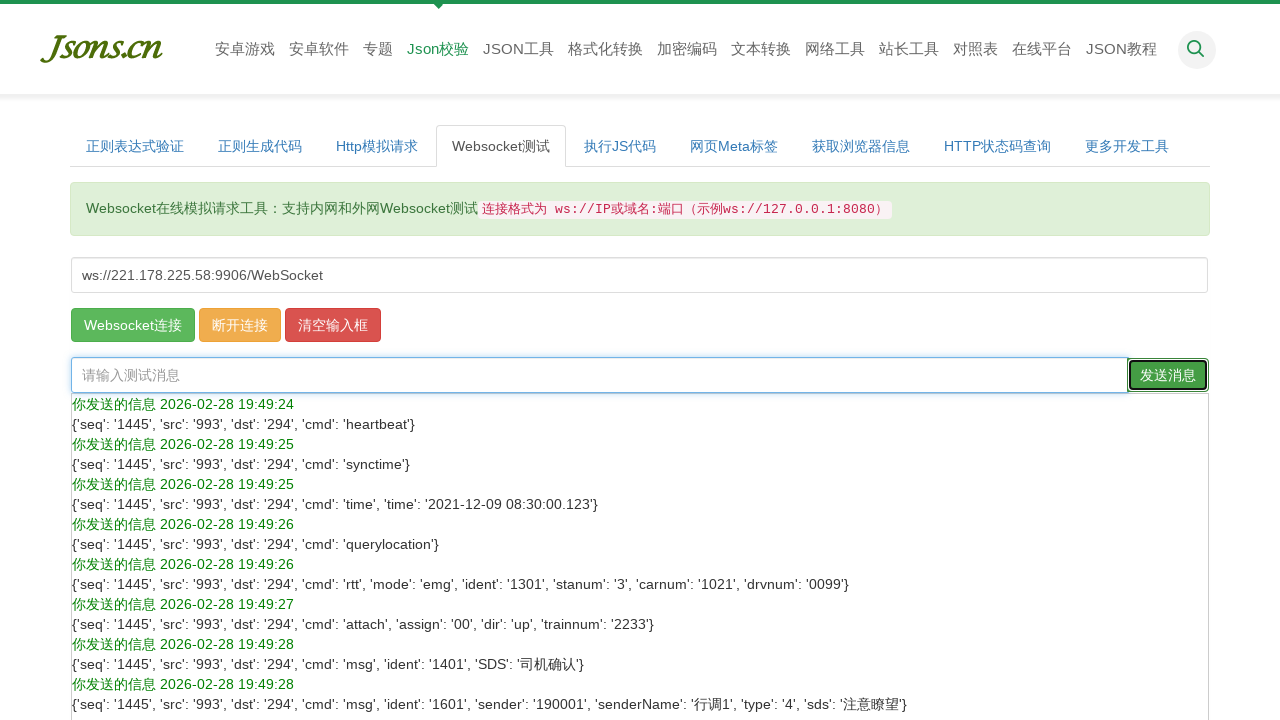

Cleared message input field for next message on #message
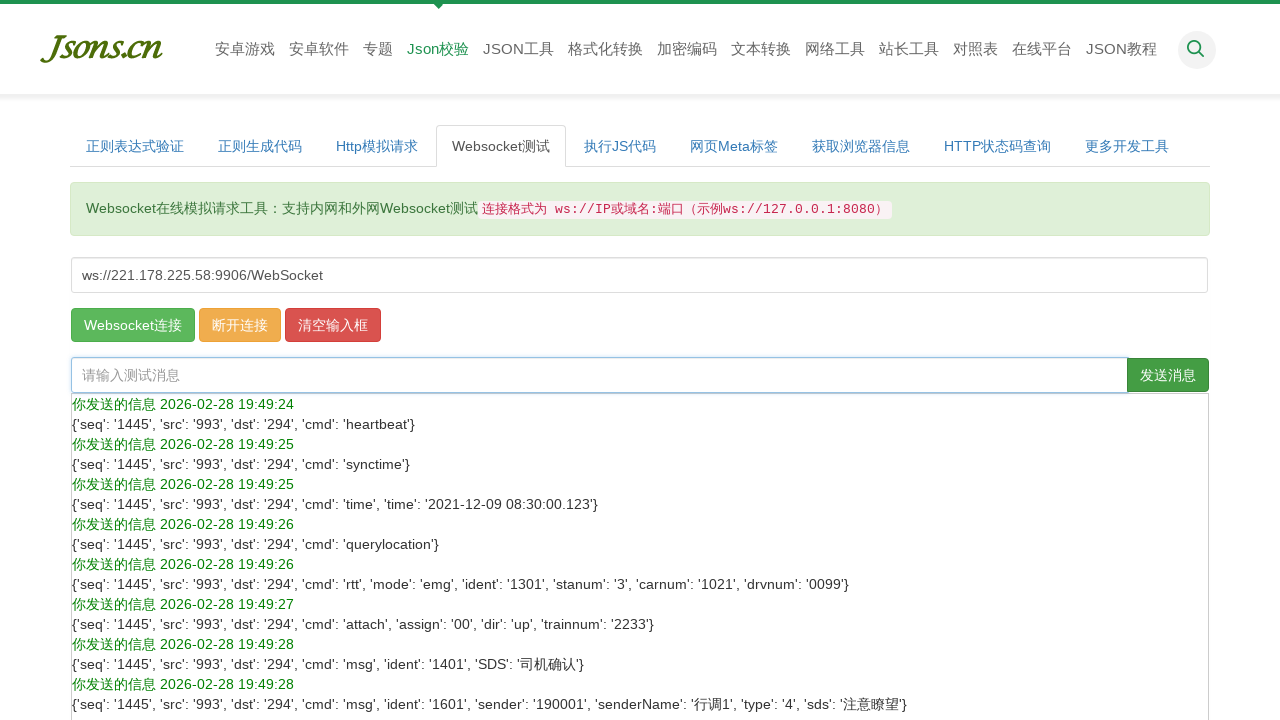

Filled message field with test message: startCPA on #message
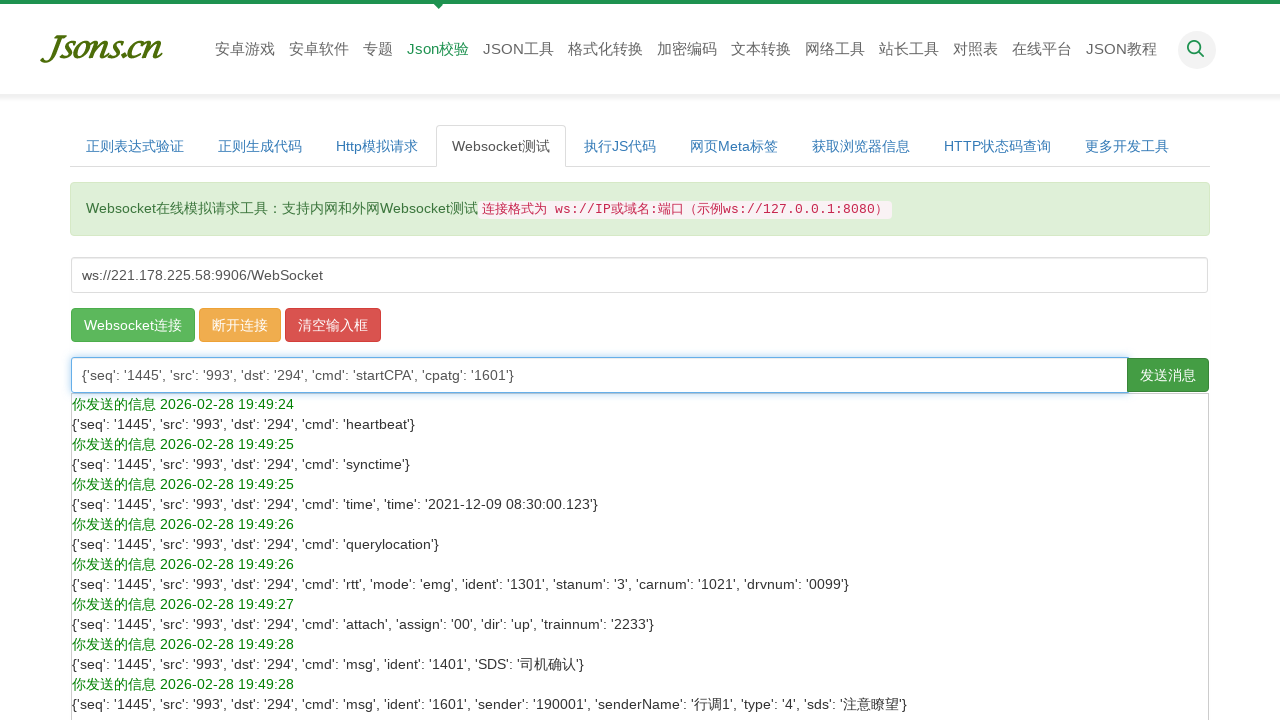

Clicked send button to transmit startCPA message at (1168, 375) on xpath=//button[contains(@class, 'btn') and ancestor::span[contains(@class, 'inpu
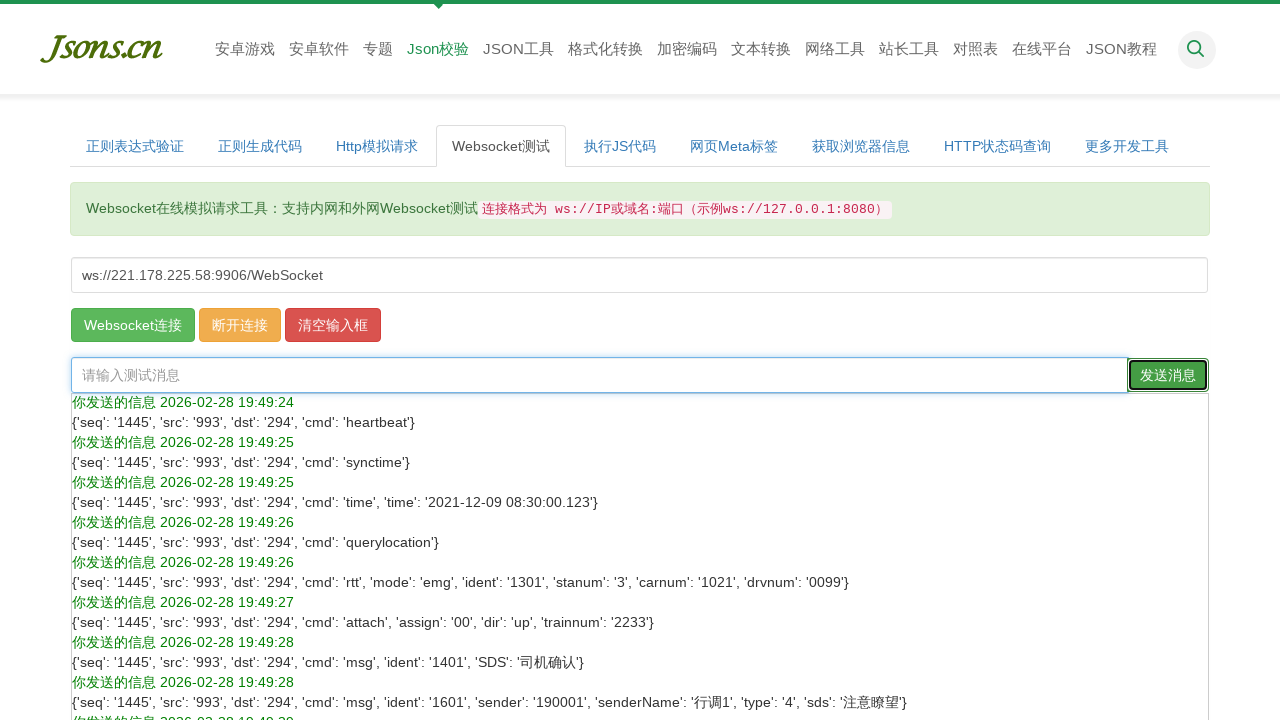

Cleared message input field for next message on #message
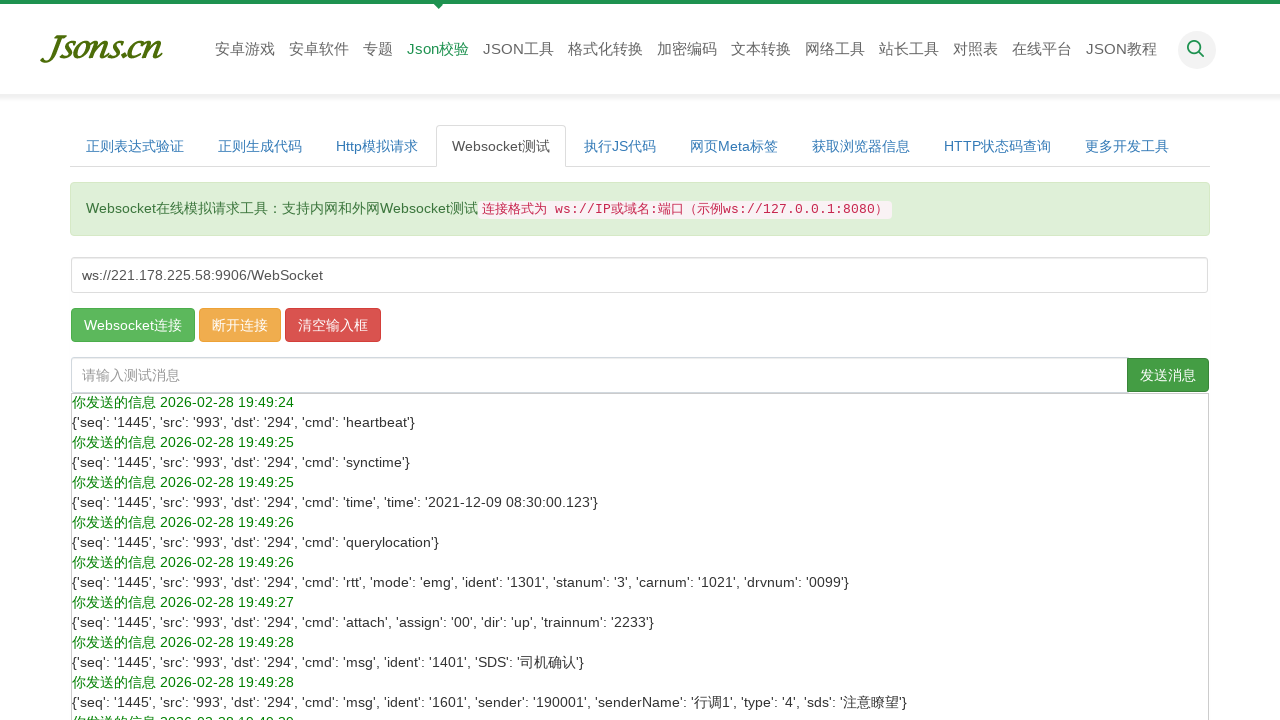

Filled message field with test message: selftest on #message
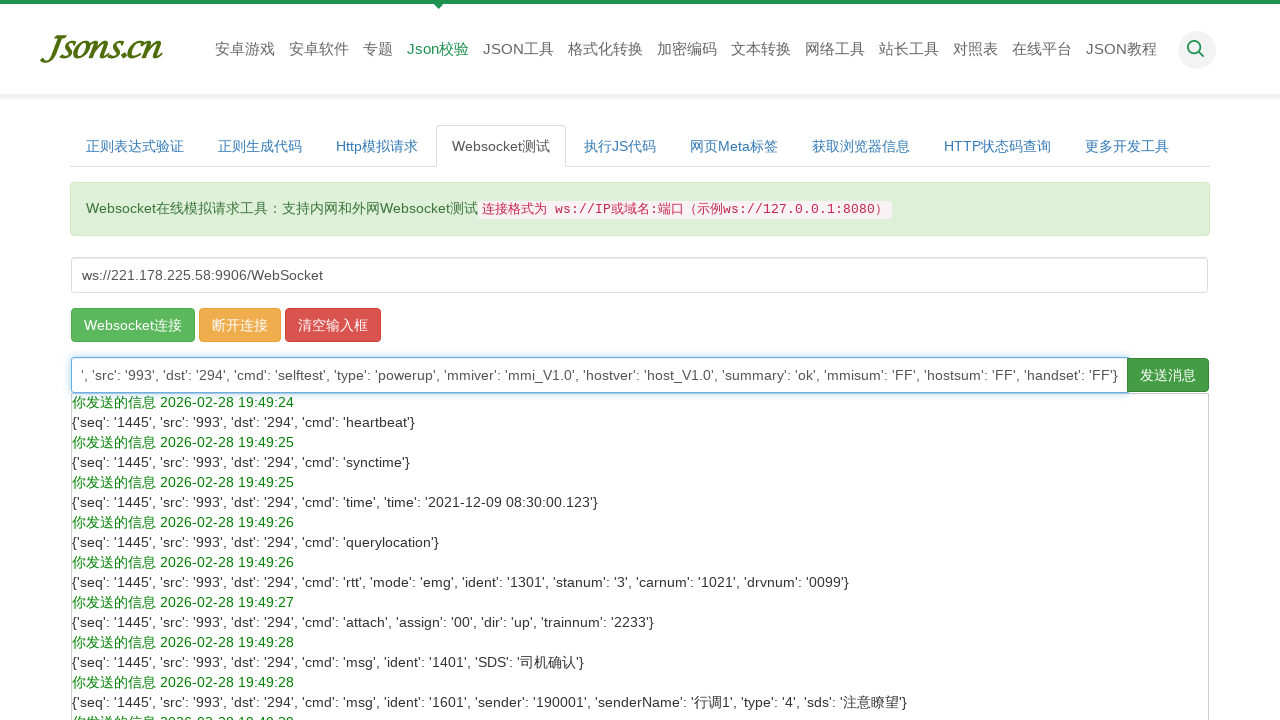

Clicked send button to transmit selftest message at (1168, 375) on xpath=//button[contains(@class, 'btn') and ancestor::span[contains(@class, 'inpu
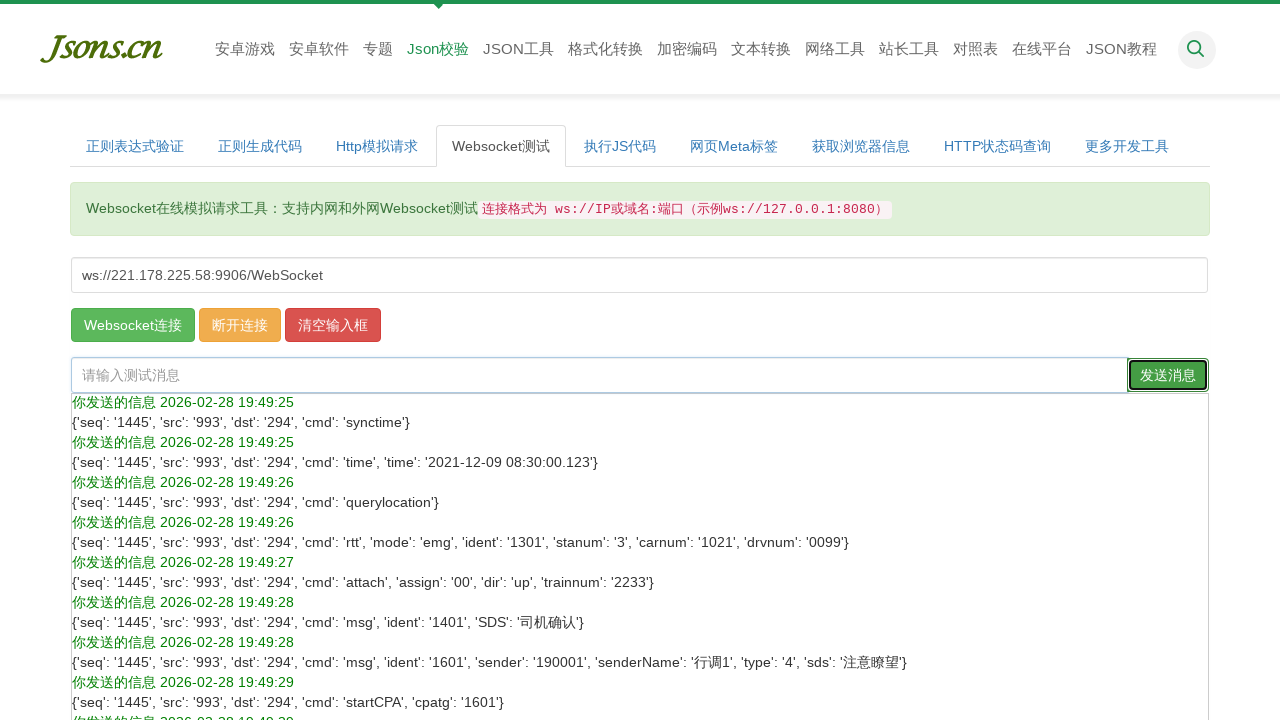

Cleared message input field for next message on #message
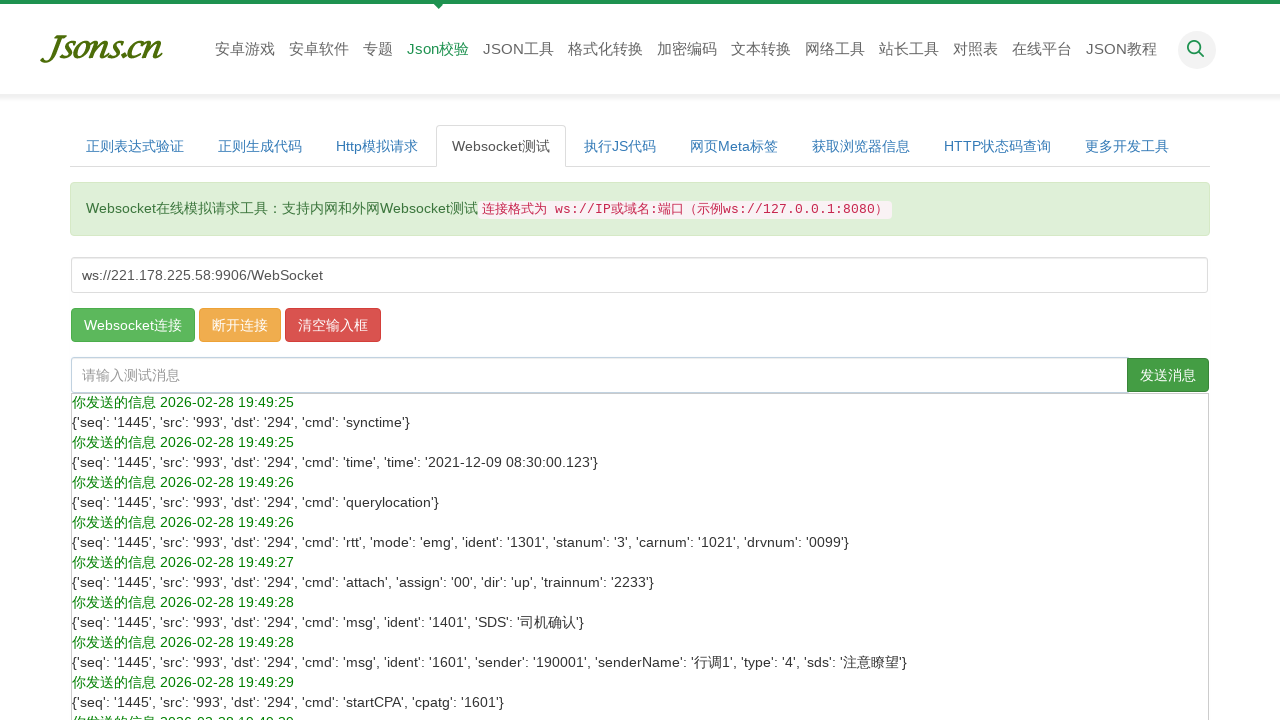

Filled message field with test message: pap on #message
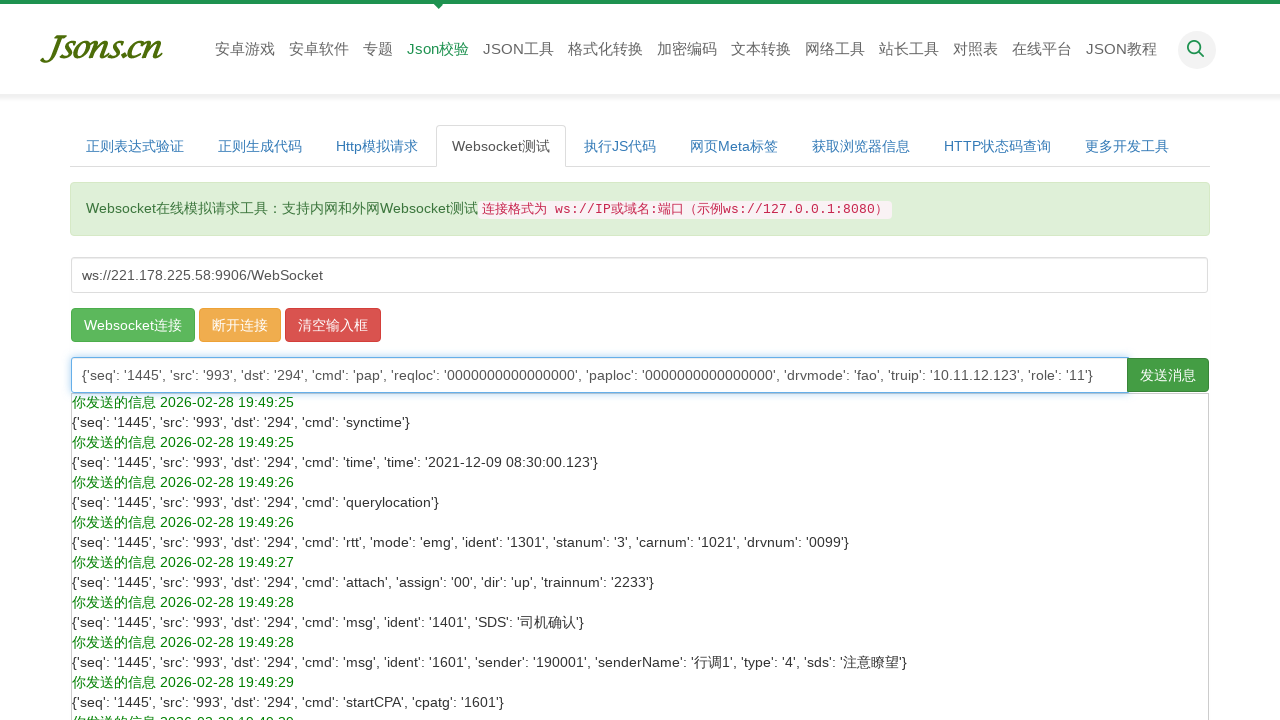

Clicked send button to transmit pap message at (1168, 375) on xpath=//button[contains(@class, 'btn') and ancestor::span[contains(@class, 'inpu
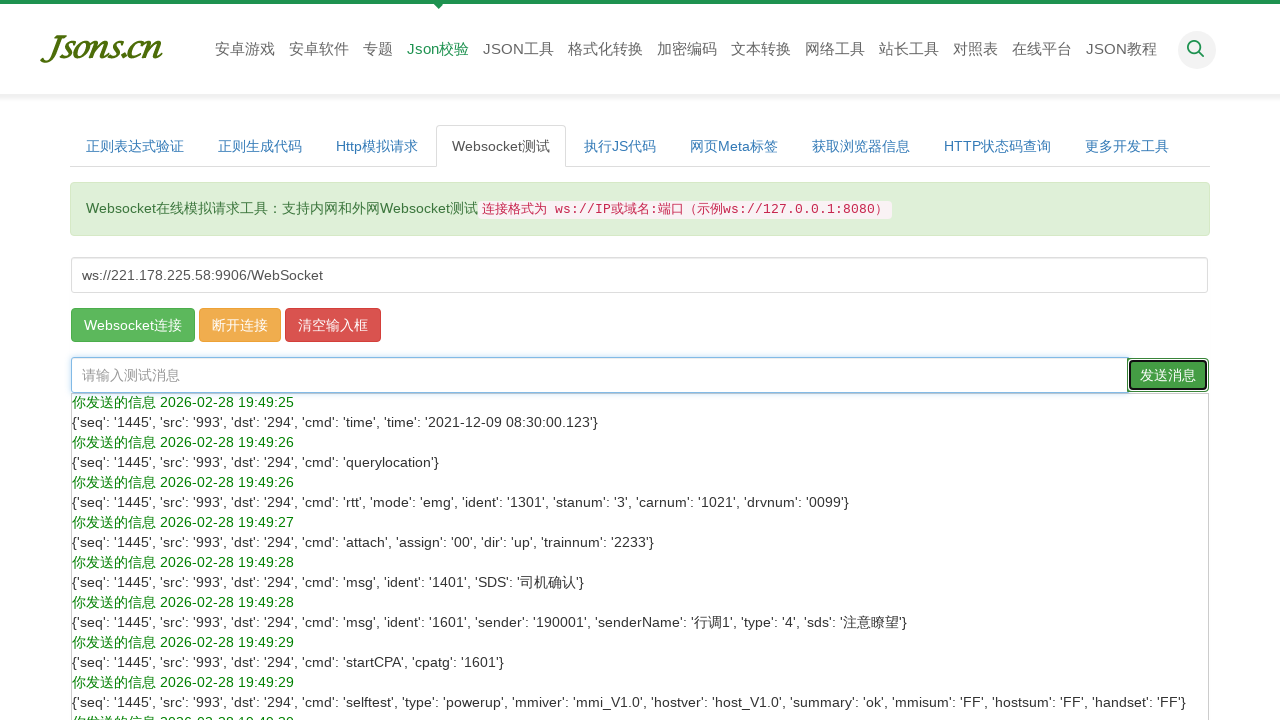

Cleared message input field for next message on #message
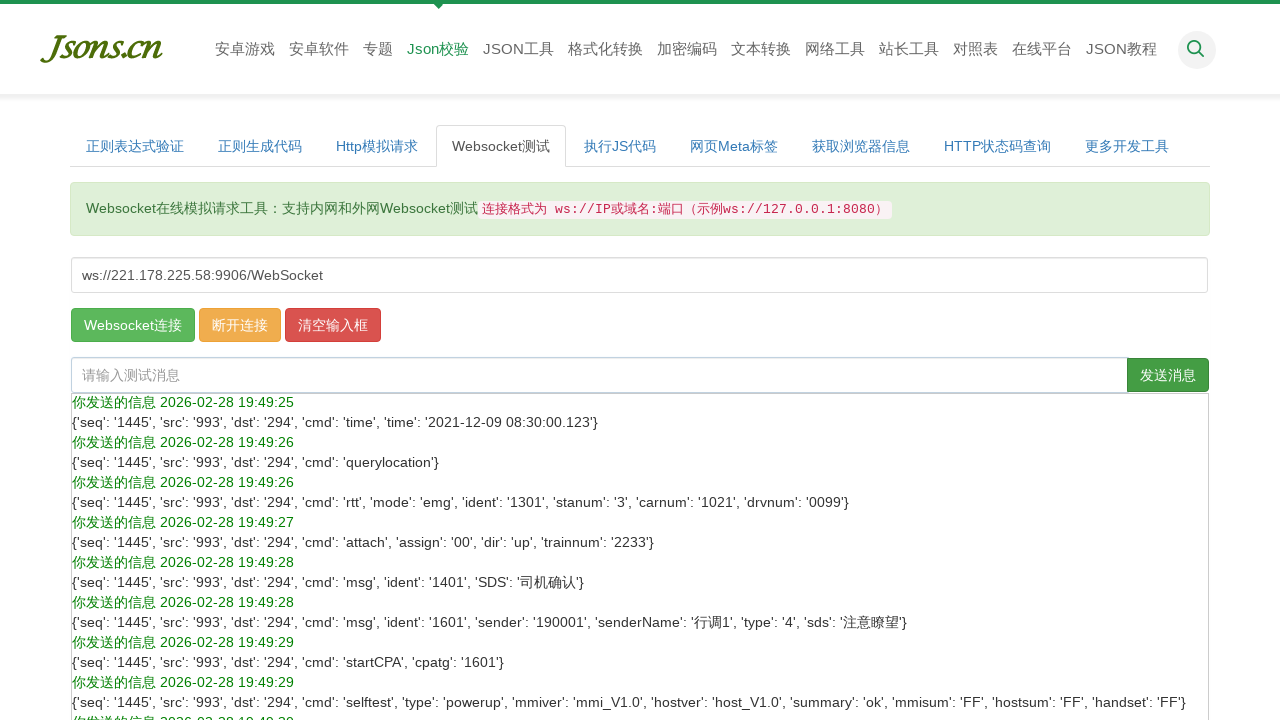

Waited for output responses to appear
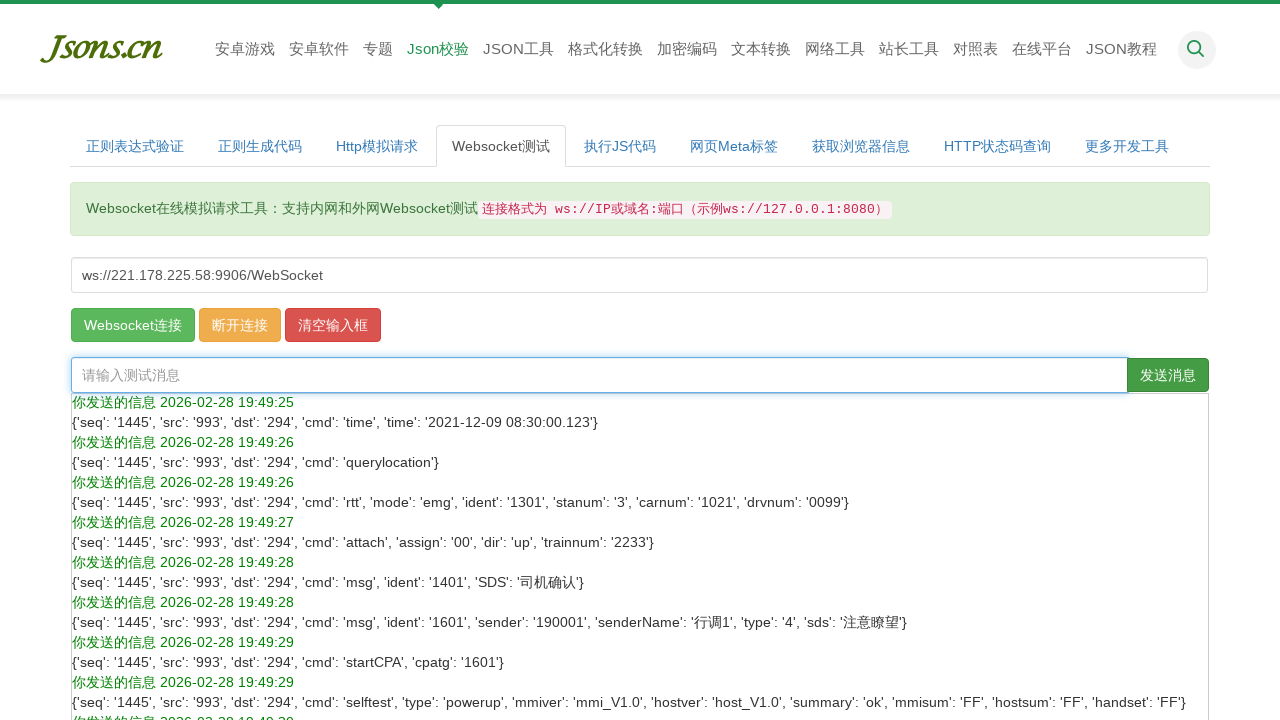

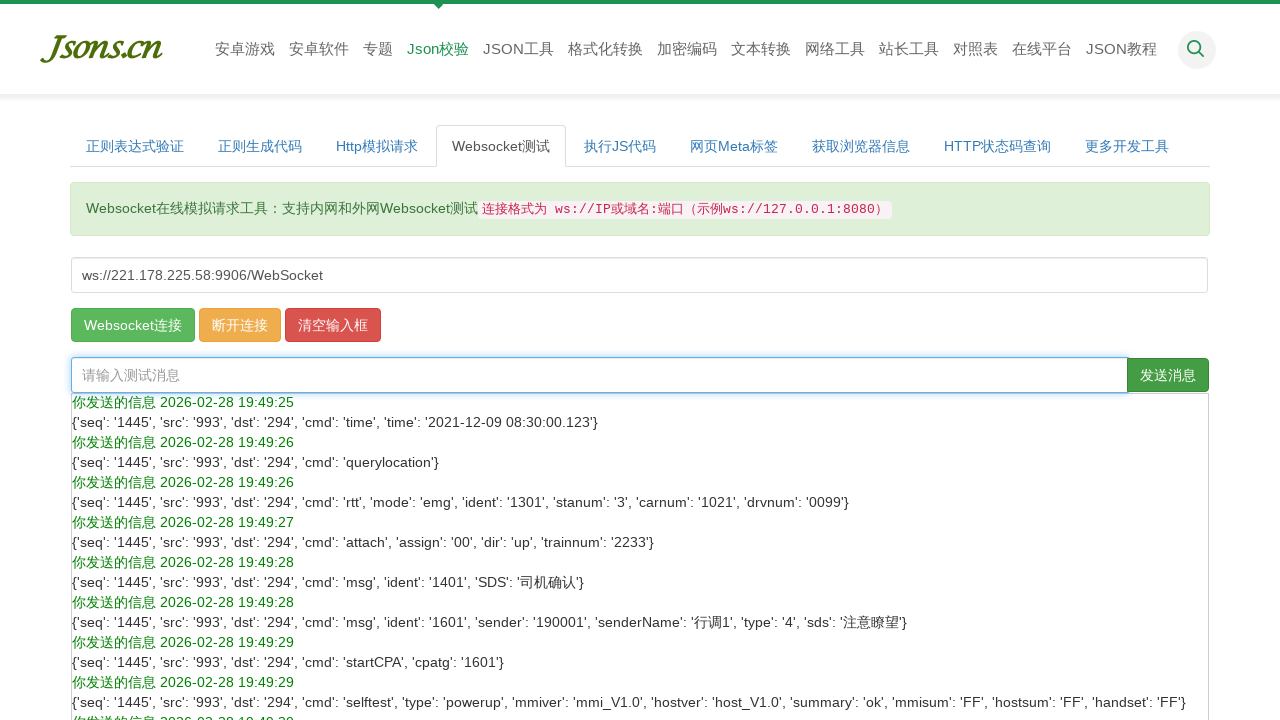